Plays through the CSS Diner game by entering CSS selector answers for each level, progressing through 13 levels of increasing CSS selector complexity.

Starting URL: https://flukeout.github.io/

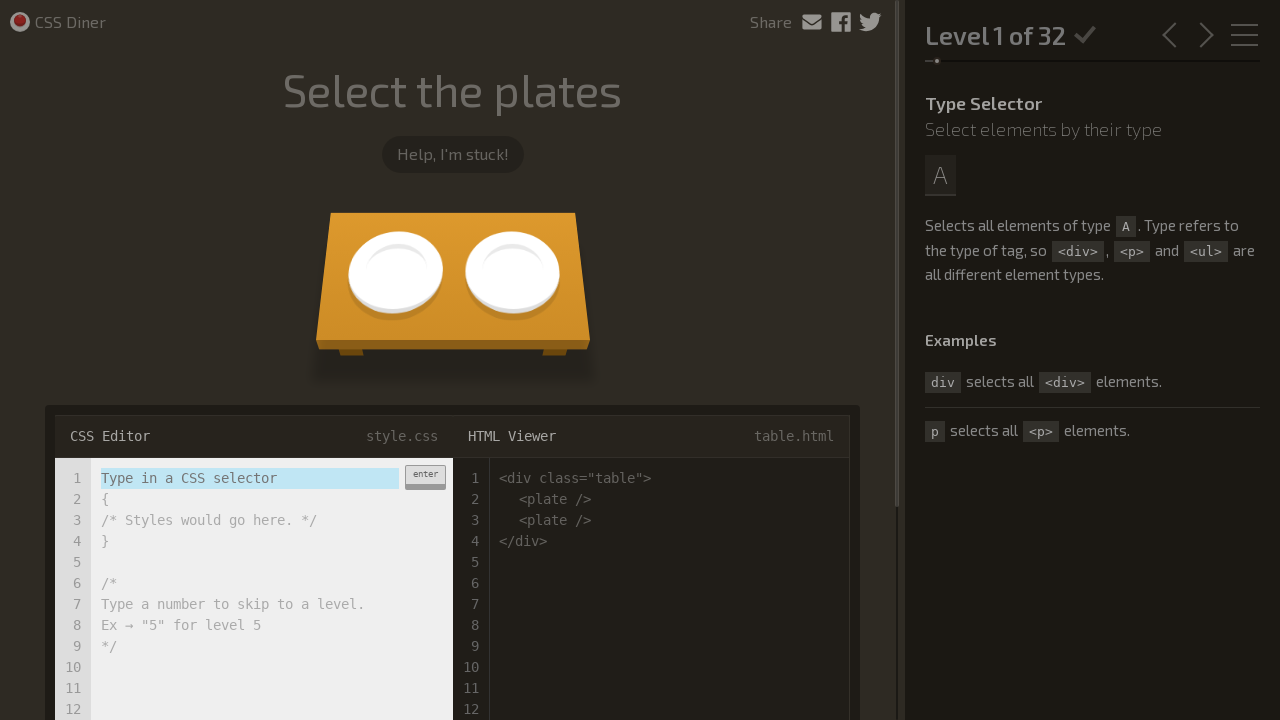

Filled selector input with 'plate' on .input-strobe
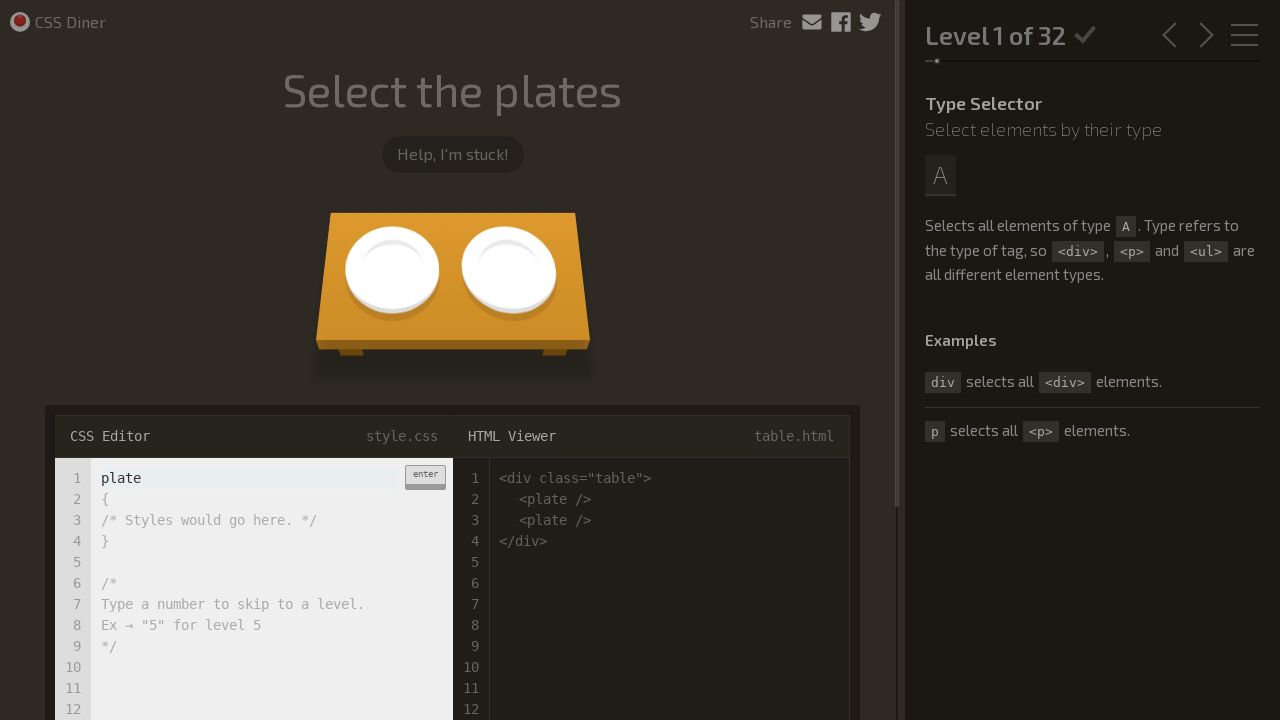

Clicked enter button to submit selector at (425, 477) on .enter-button
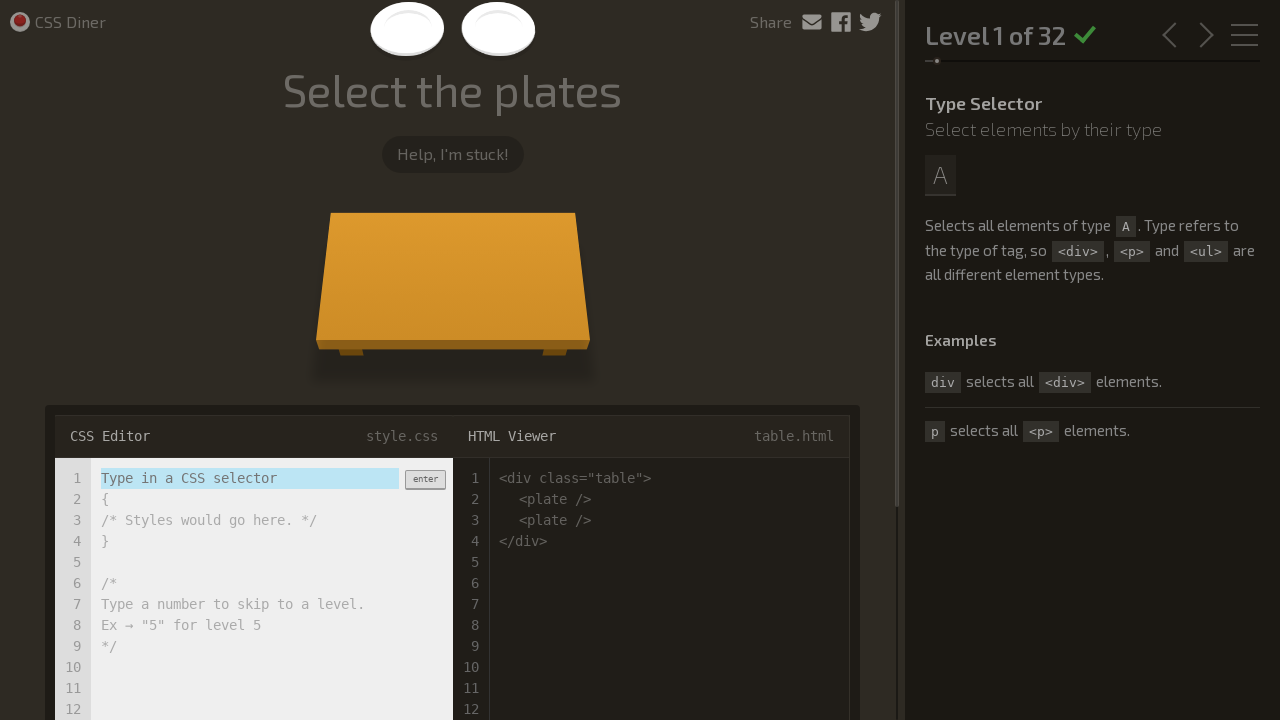

Waited for level to process
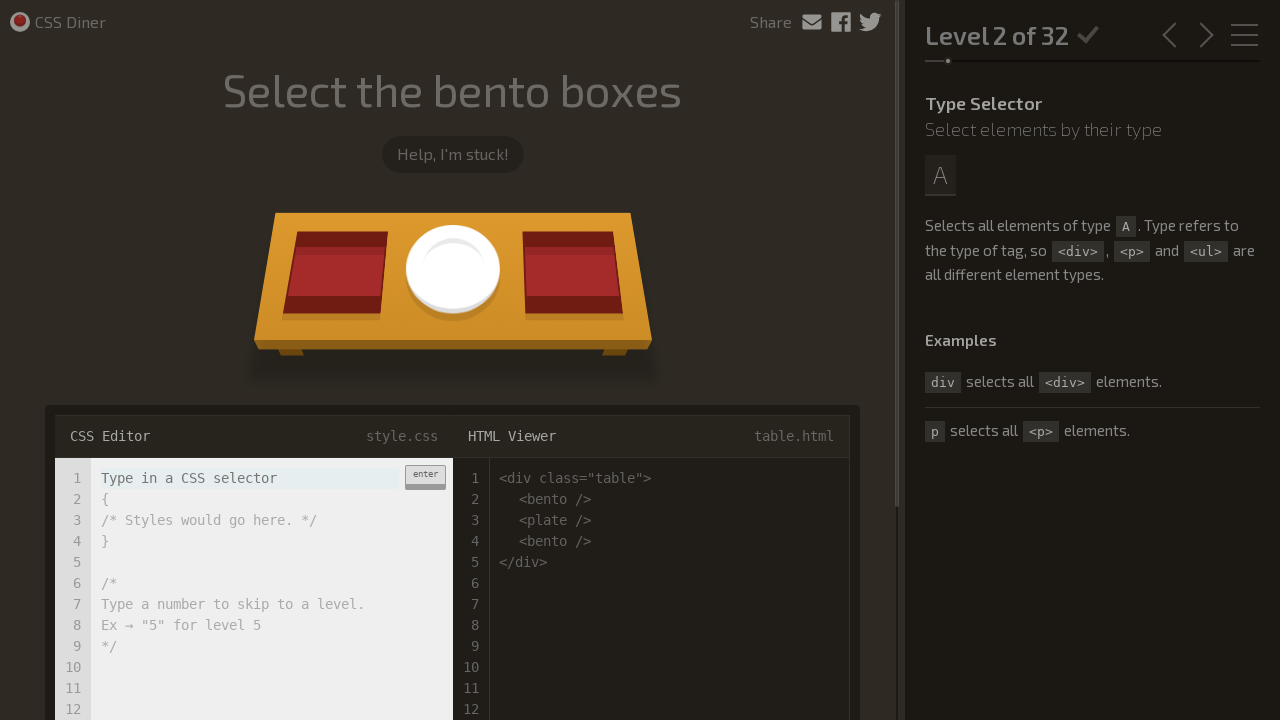

Filled selector input with 'bento' on .input-strobe
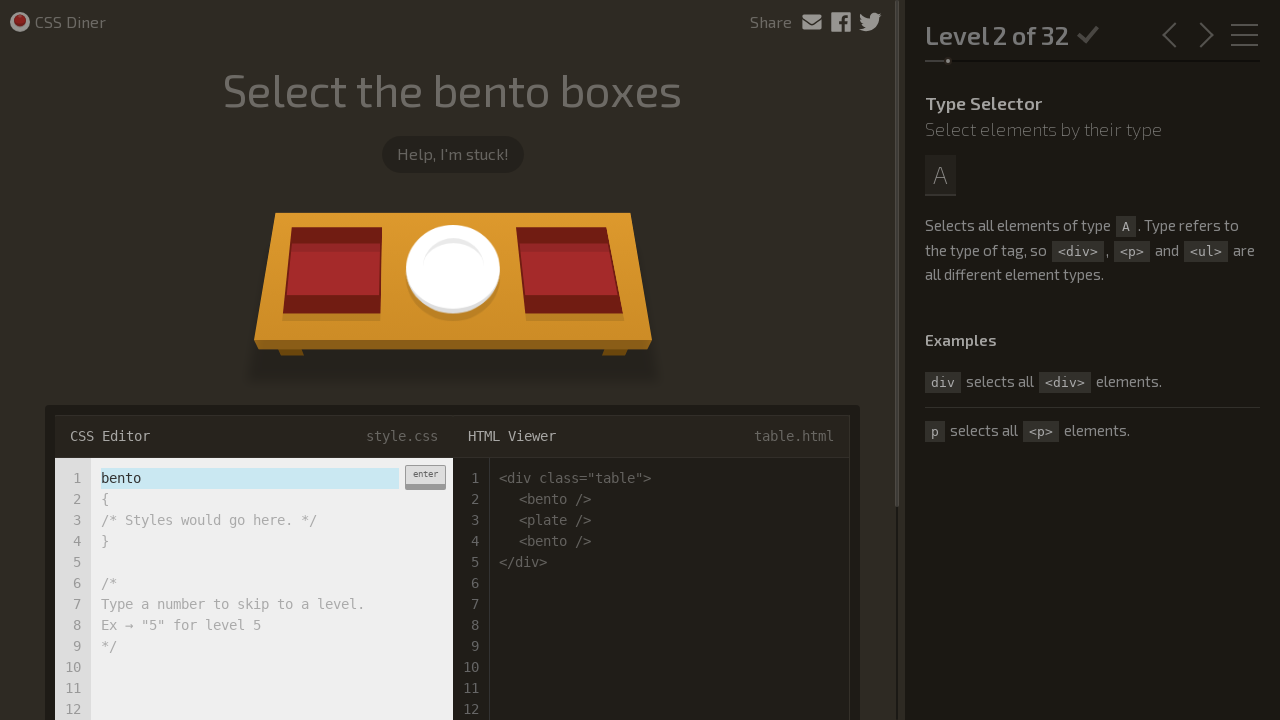

Clicked enter button to submit selector at (425, 477) on .enter-button
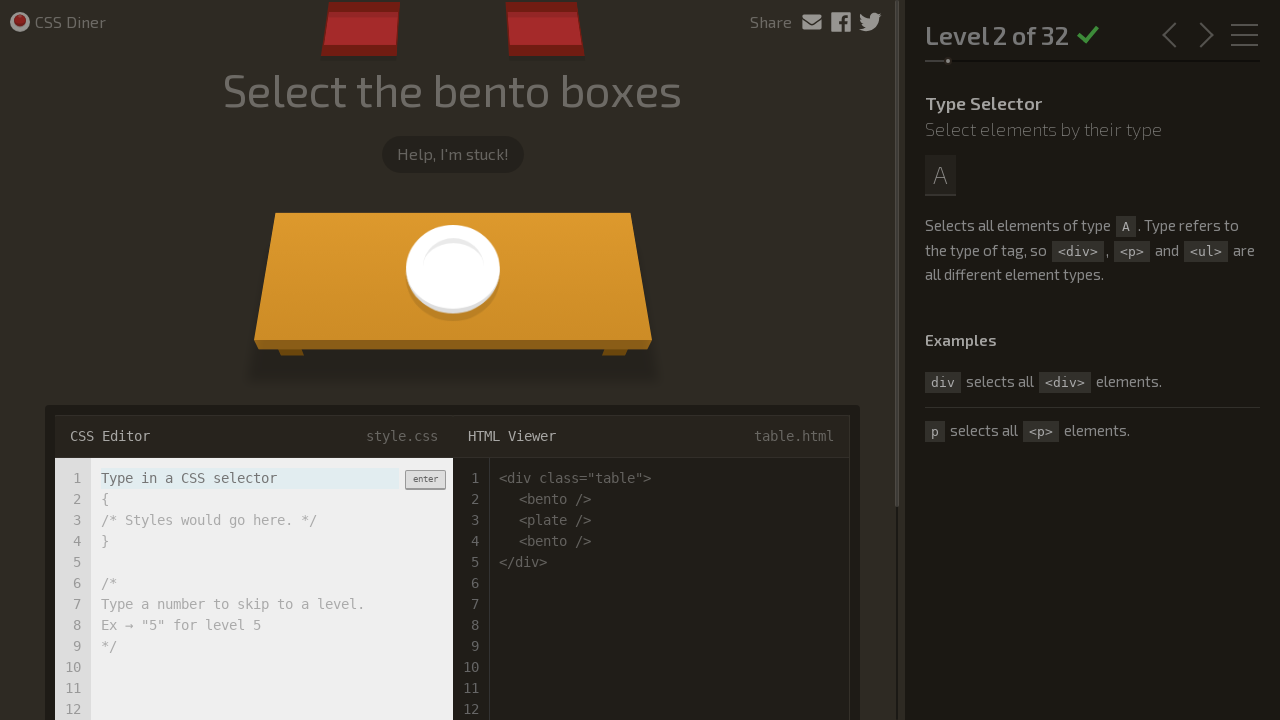

Waited for level to process
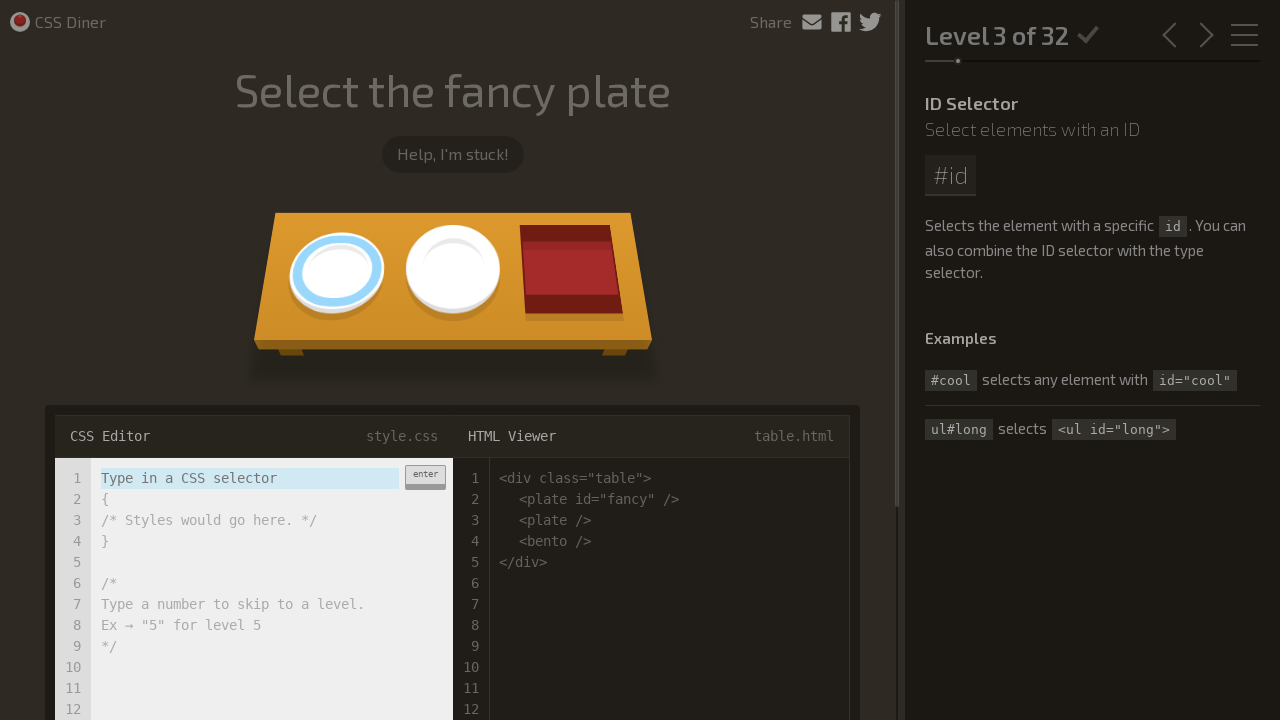

Filled selector input with '#fancy' on .input-strobe
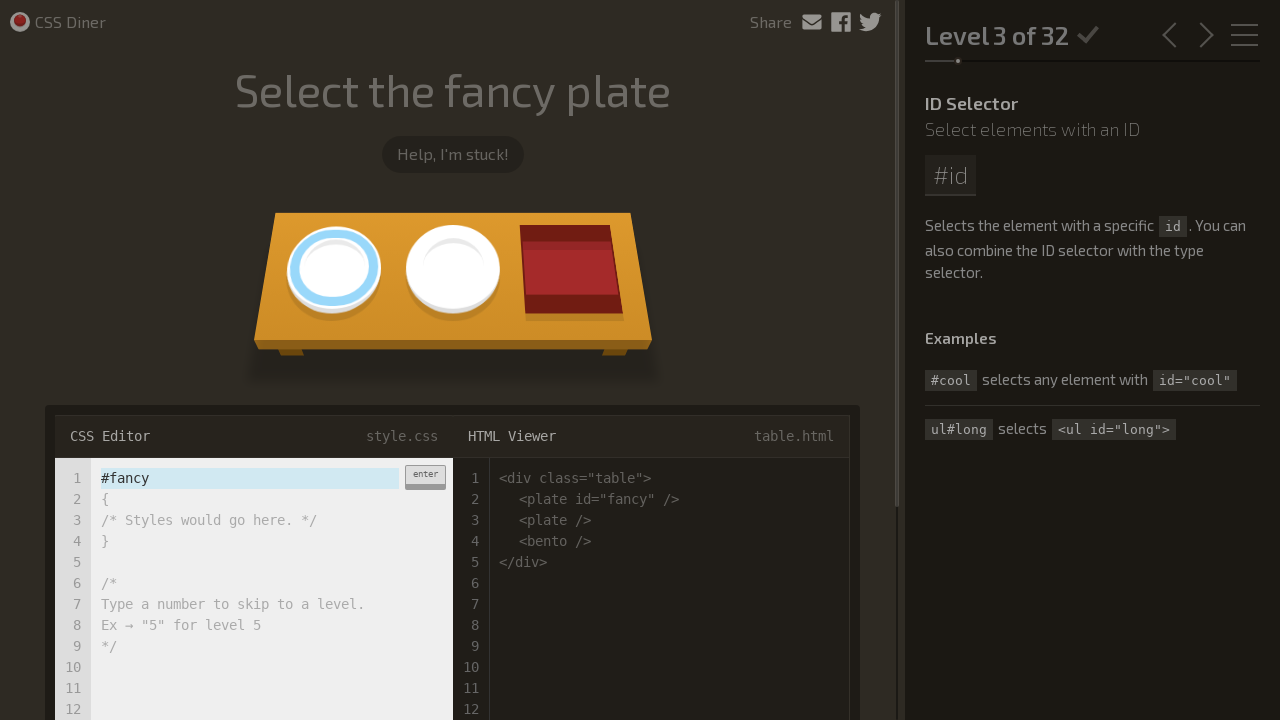

Clicked enter button to submit selector at (425, 440) on .enter-button
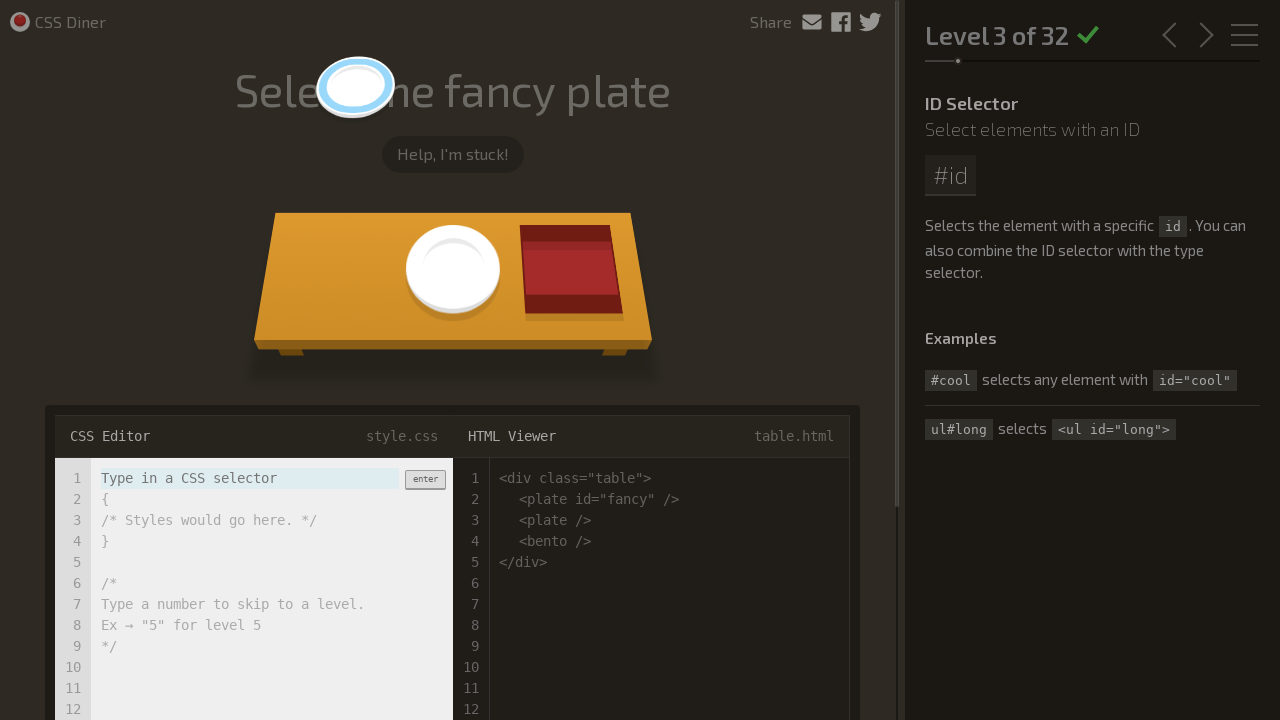

Waited for level to process
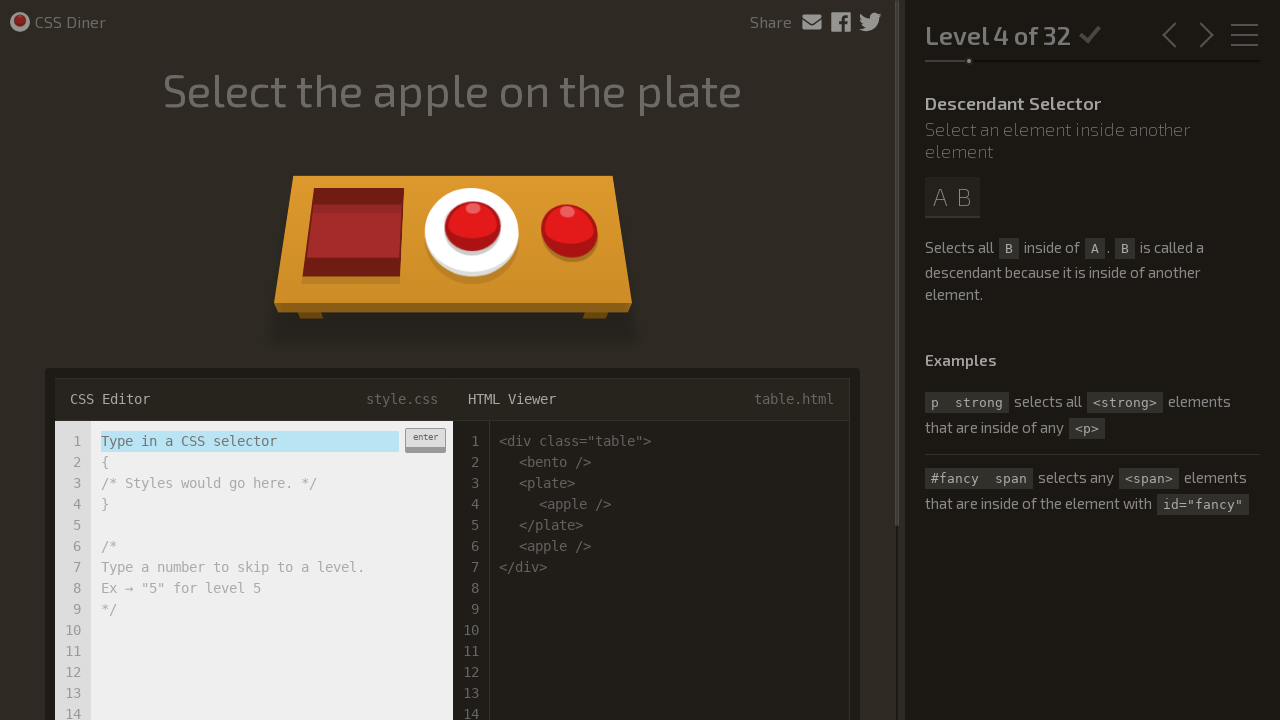

Filled selector input with 'plate apple' on .input-strobe
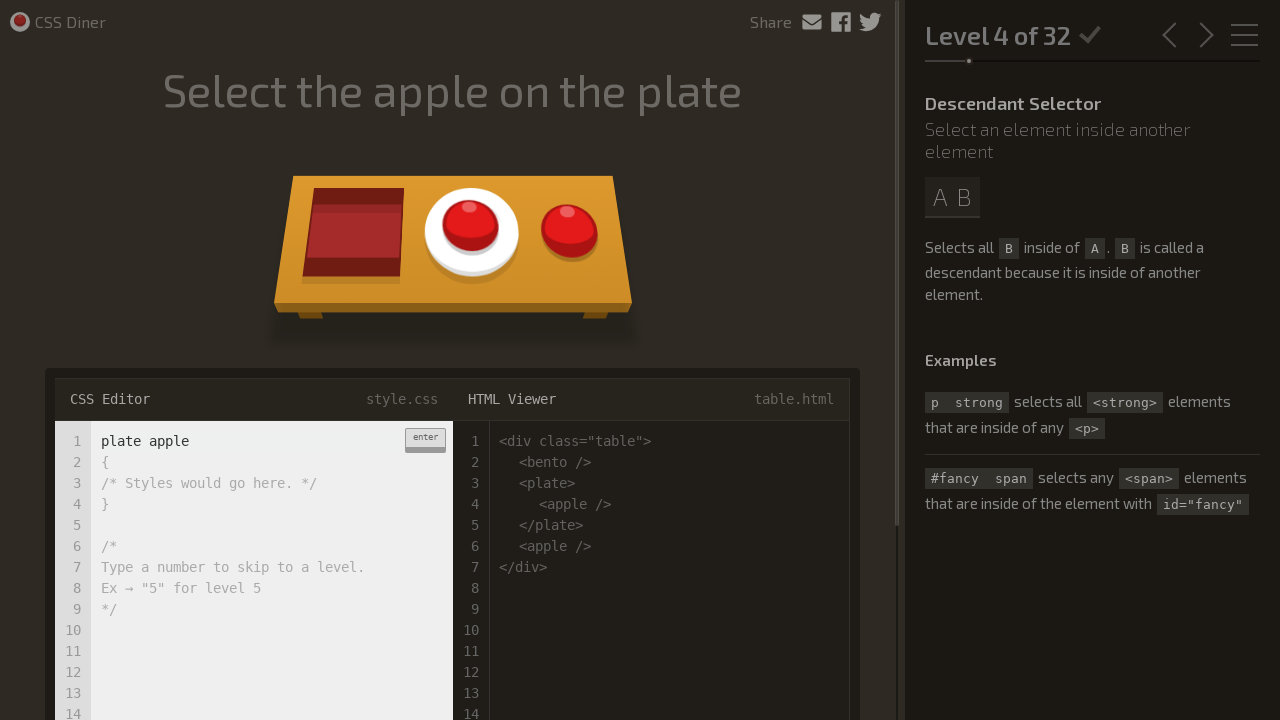

Clicked enter button to submit selector at (425, 440) on .enter-button
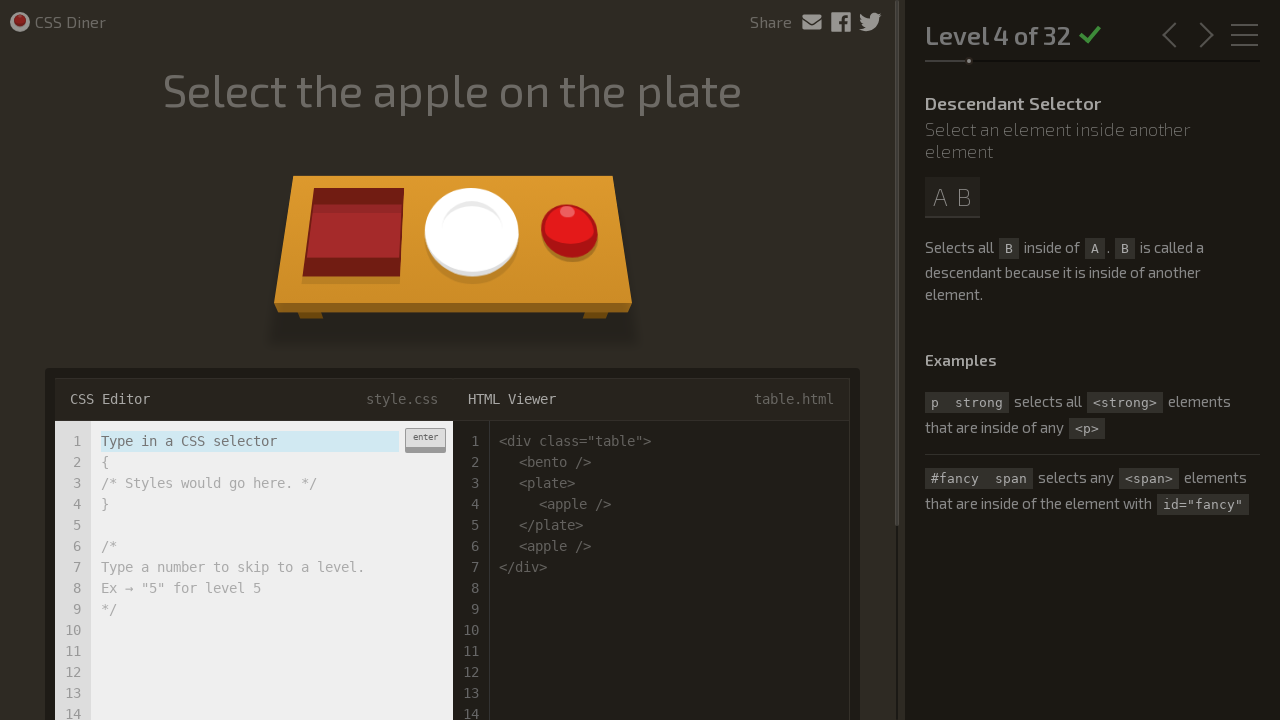

Waited for level to process
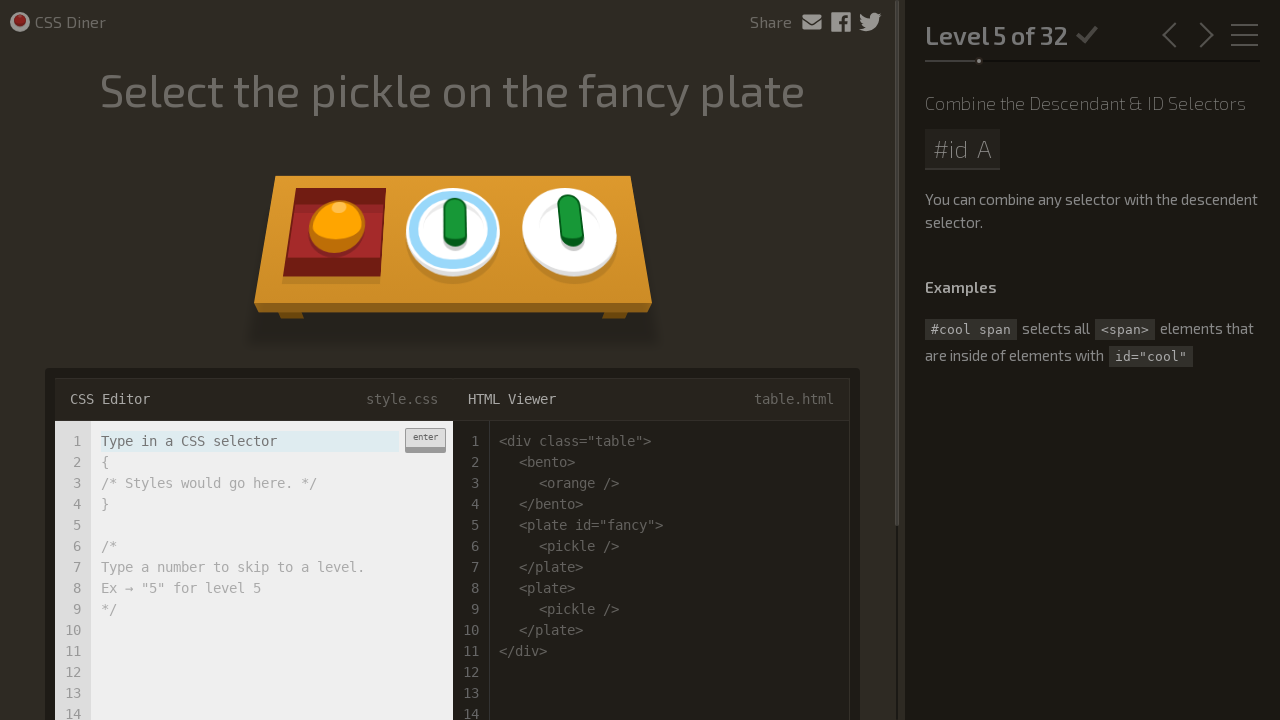

Filled selector input with '#fancy pickle' on .input-strobe
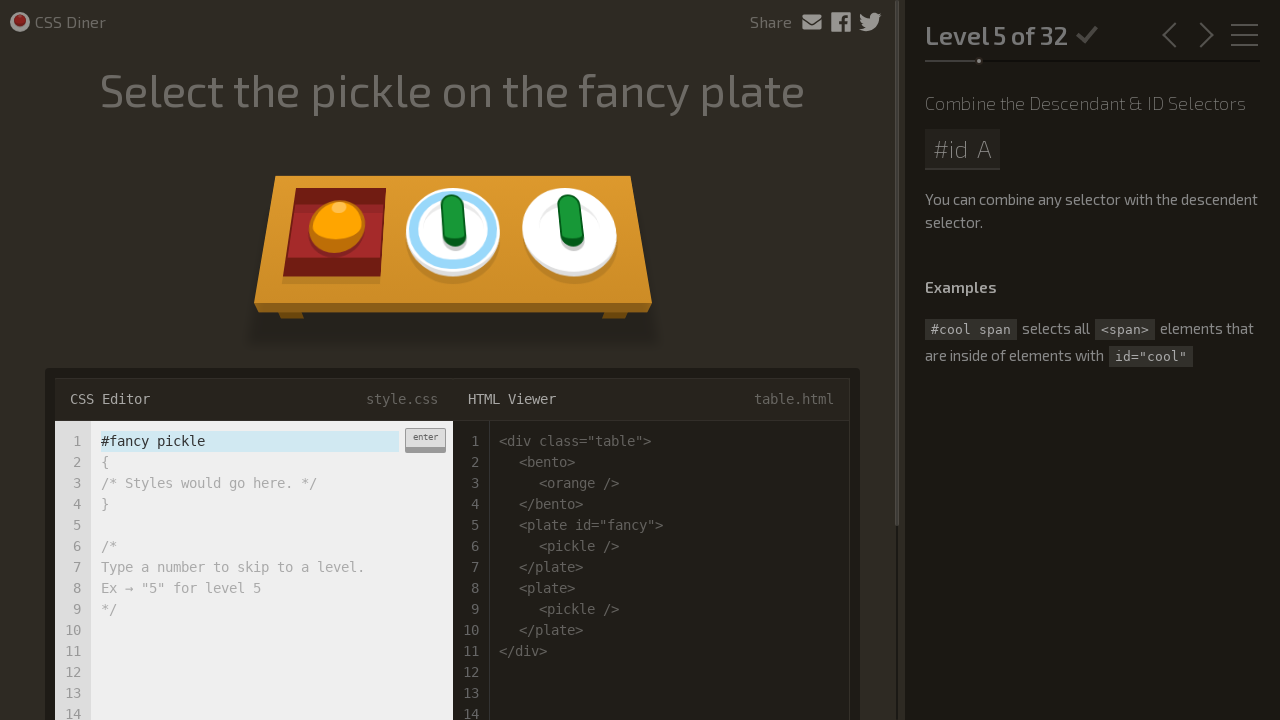

Clicked enter button to submit selector at (425, 440) on .enter-button
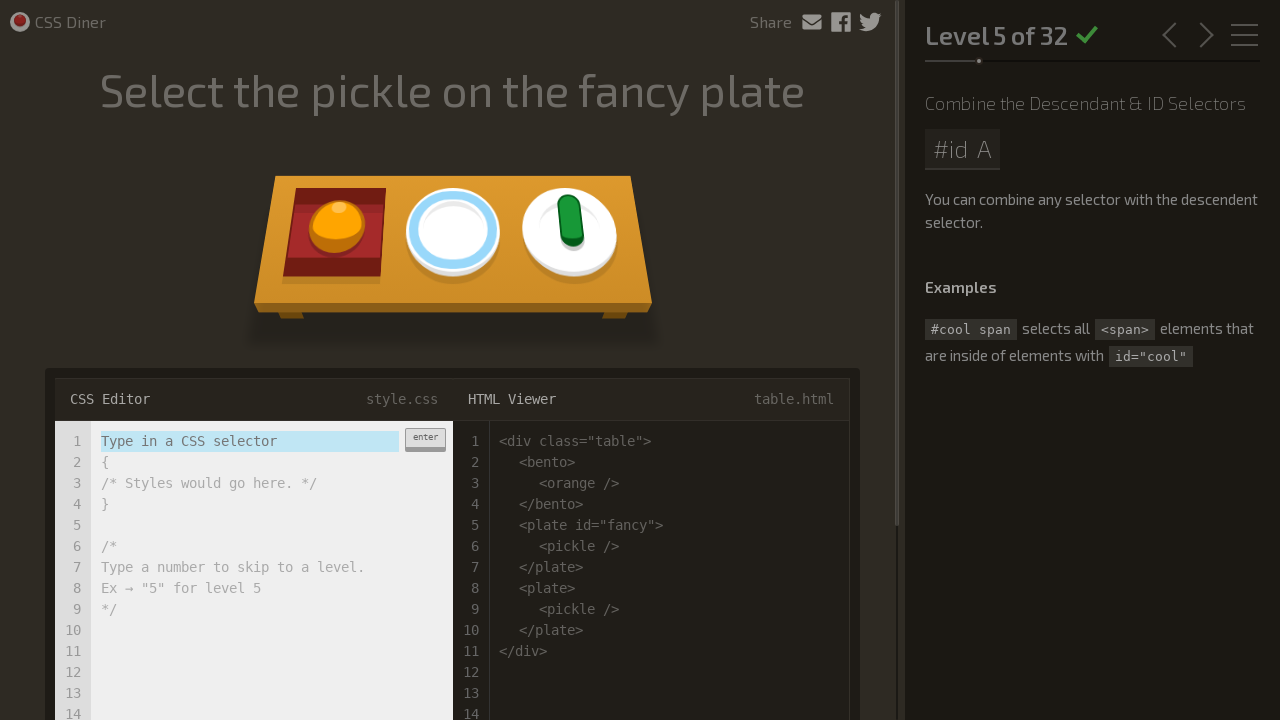

Waited for level to process
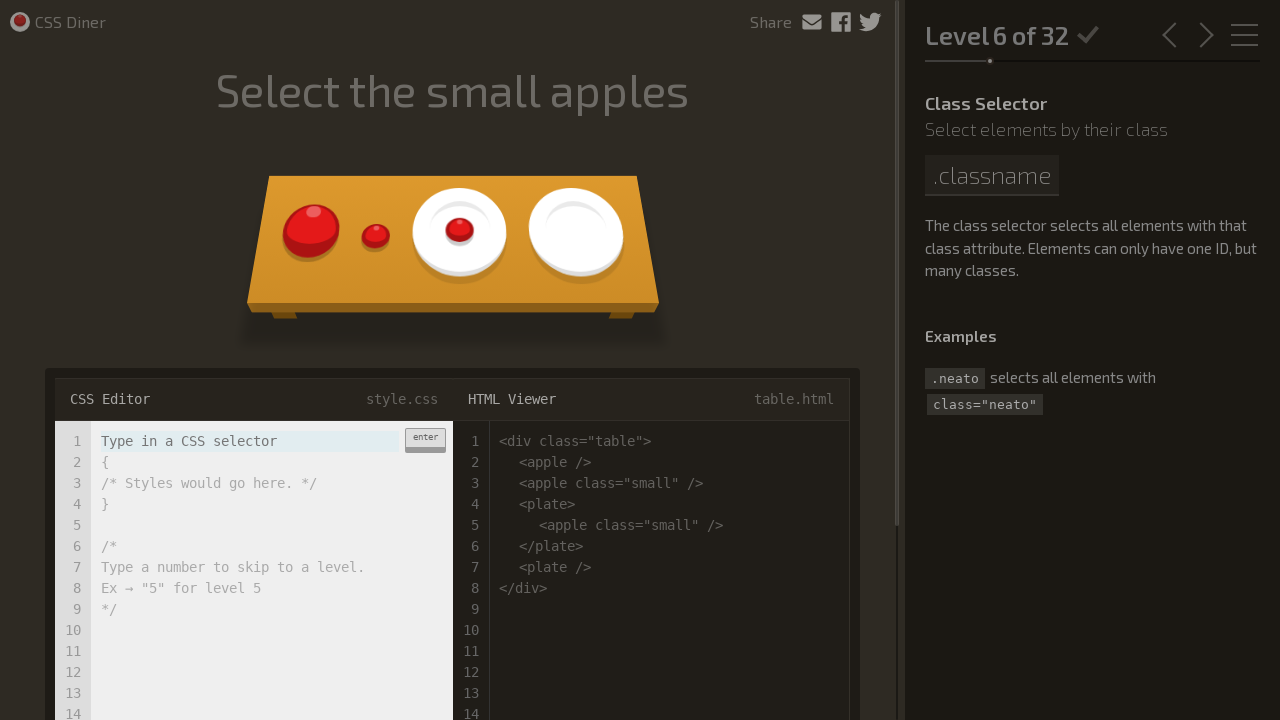

Filled selector input with 'apple.small' on .input-strobe
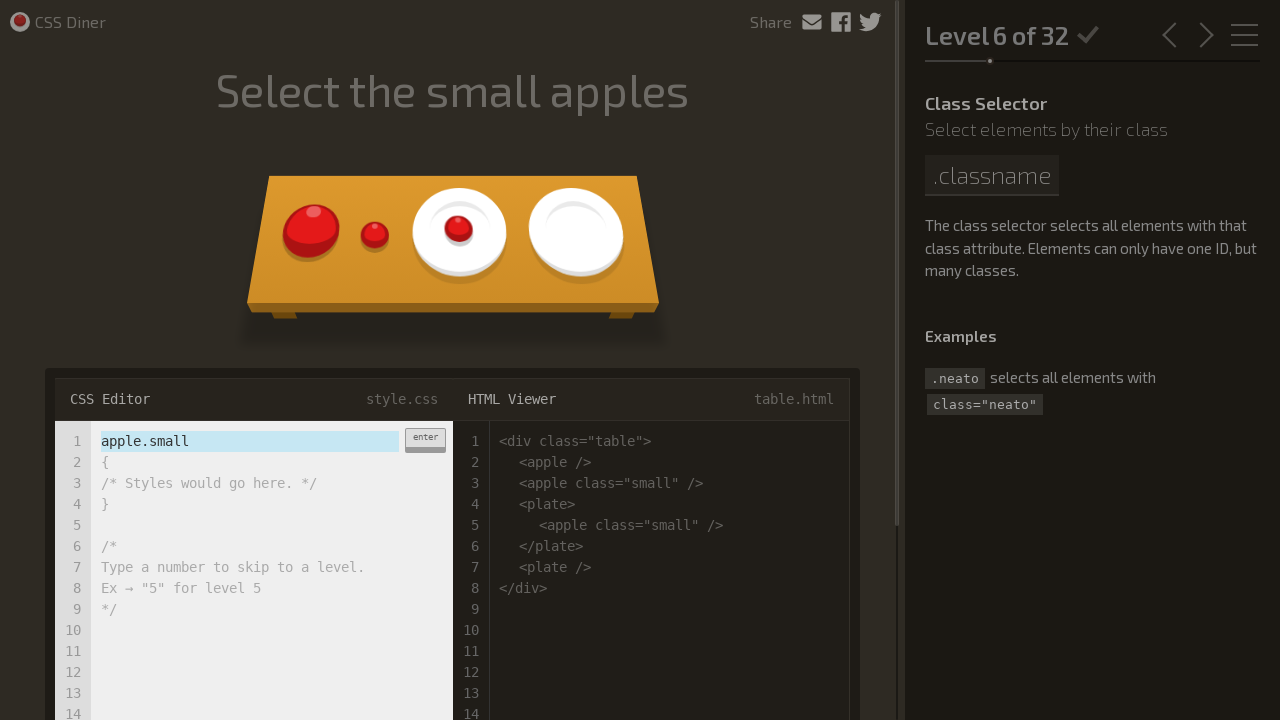

Clicked enter button to submit selector at (425, 440) on .enter-button
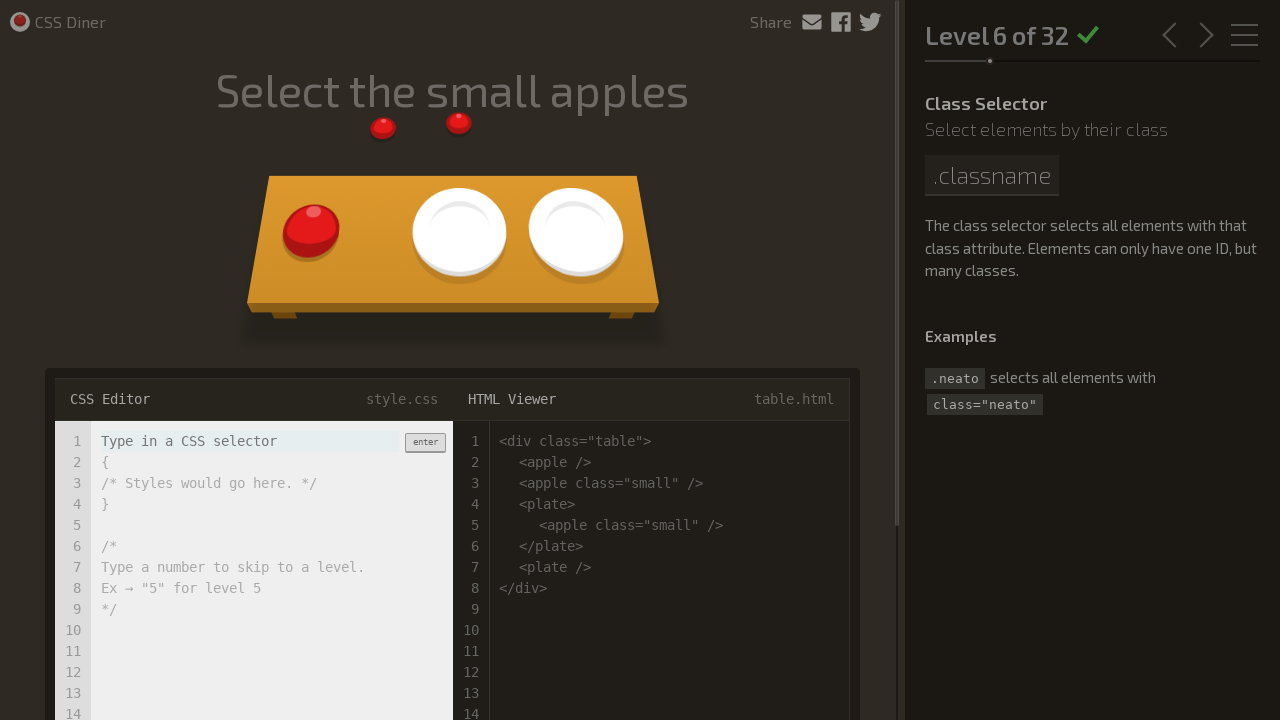

Waited for level to process
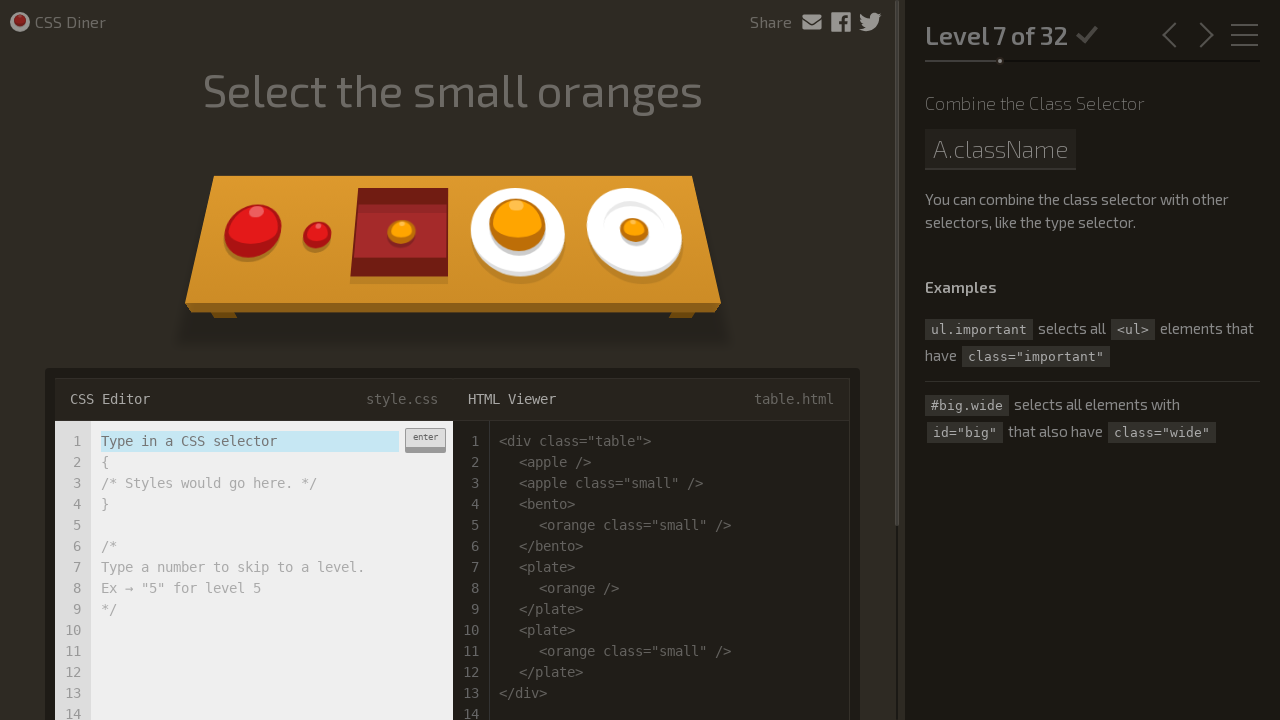

Filled selector input with 'orange.small' on .input-strobe
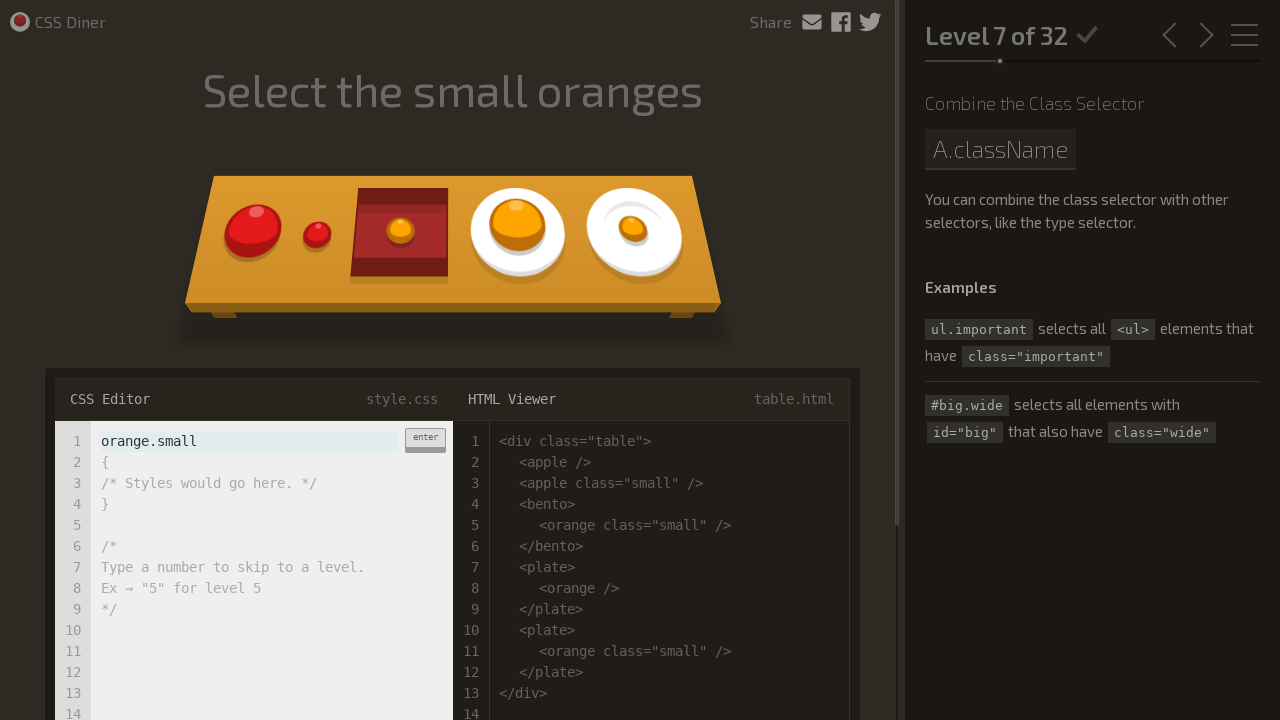

Clicked enter button to submit selector at (425, 440) on .enter-button
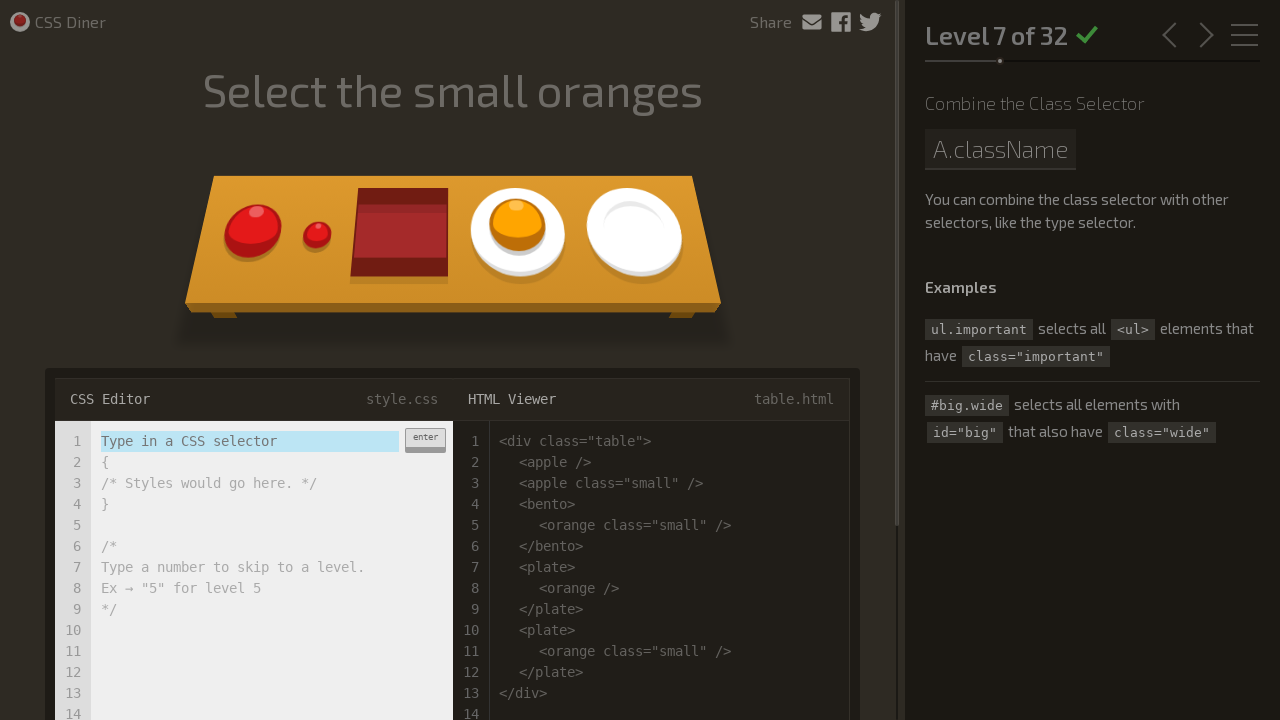

Waited for level to process
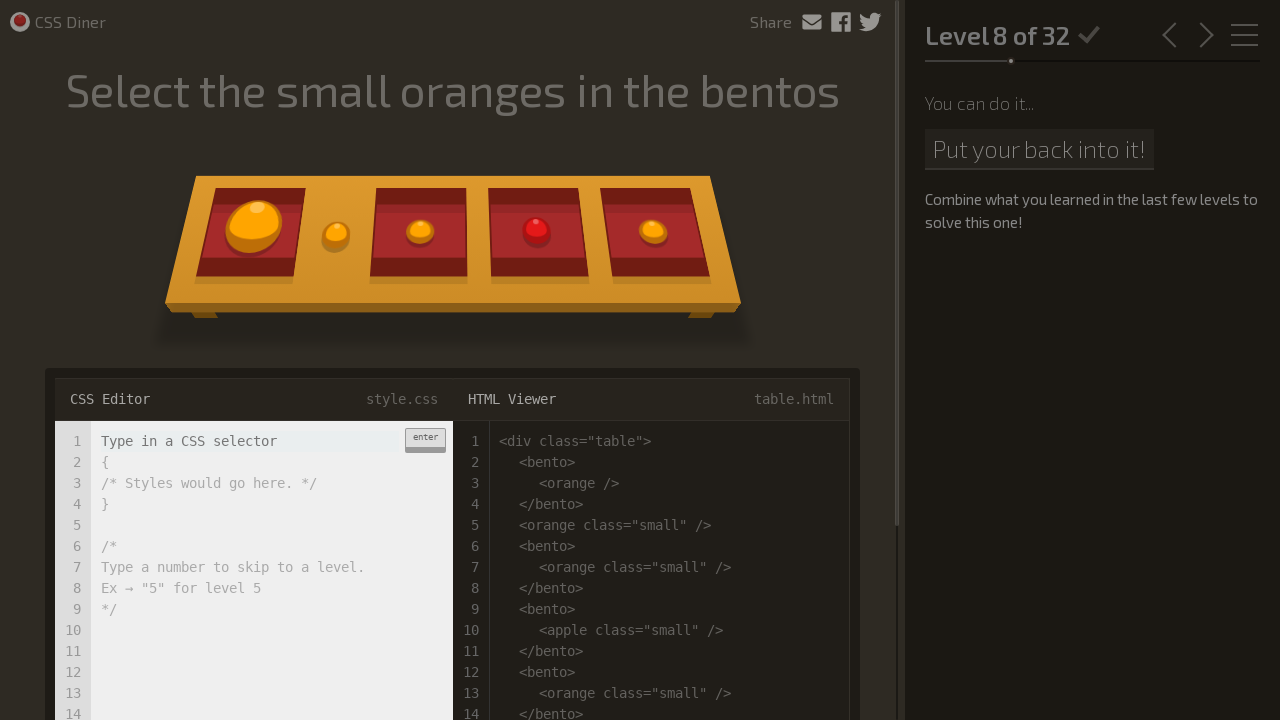

Filled selector input with 'bento orange.small'
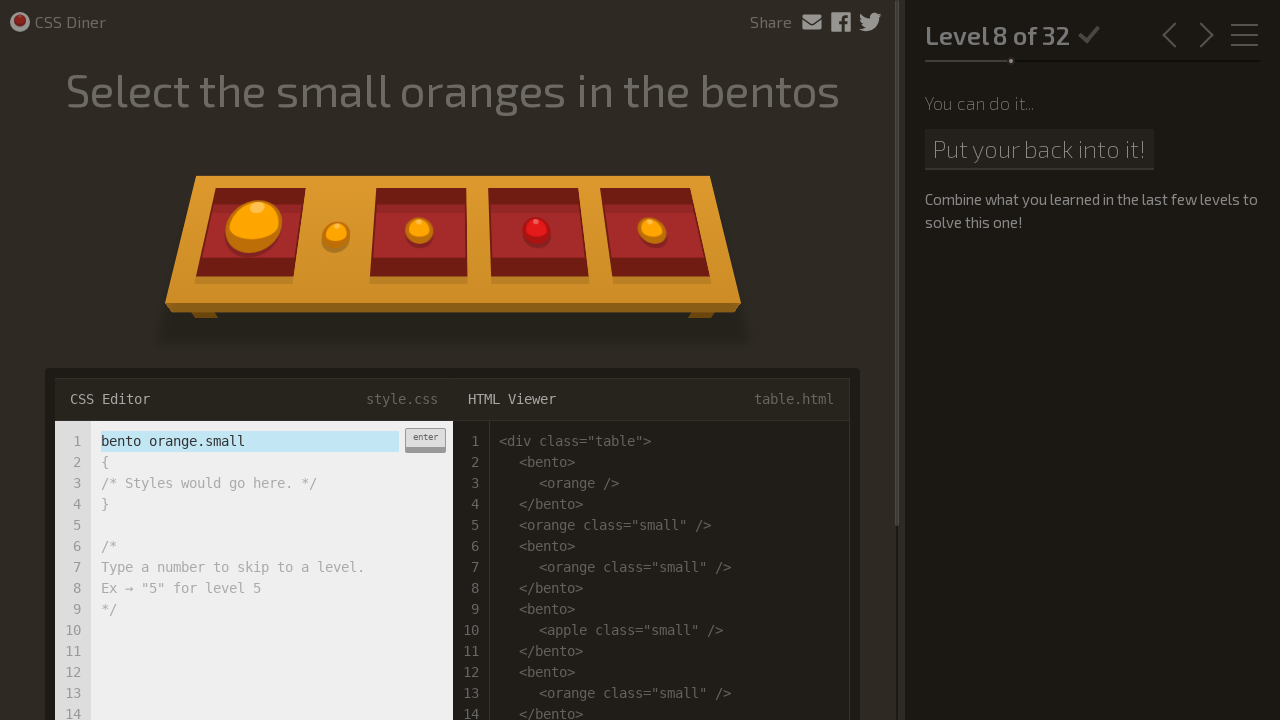

Clicked enter button to submit selector
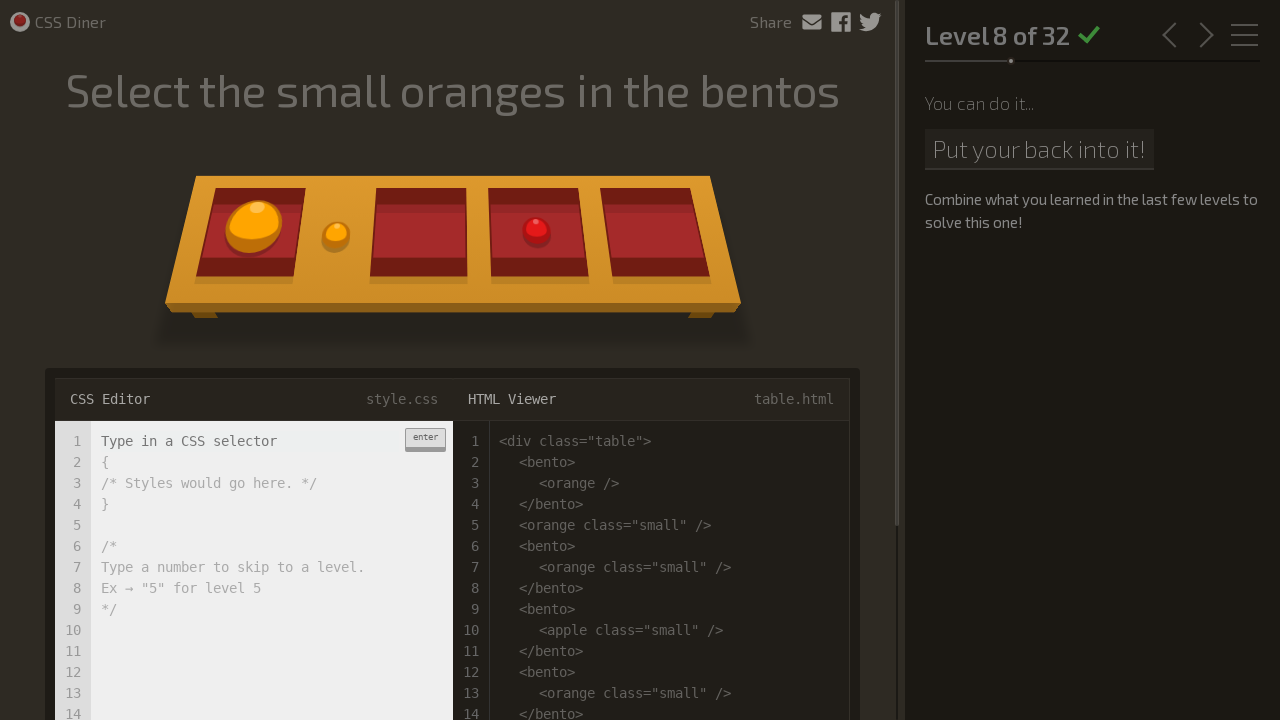

Waited for level to process
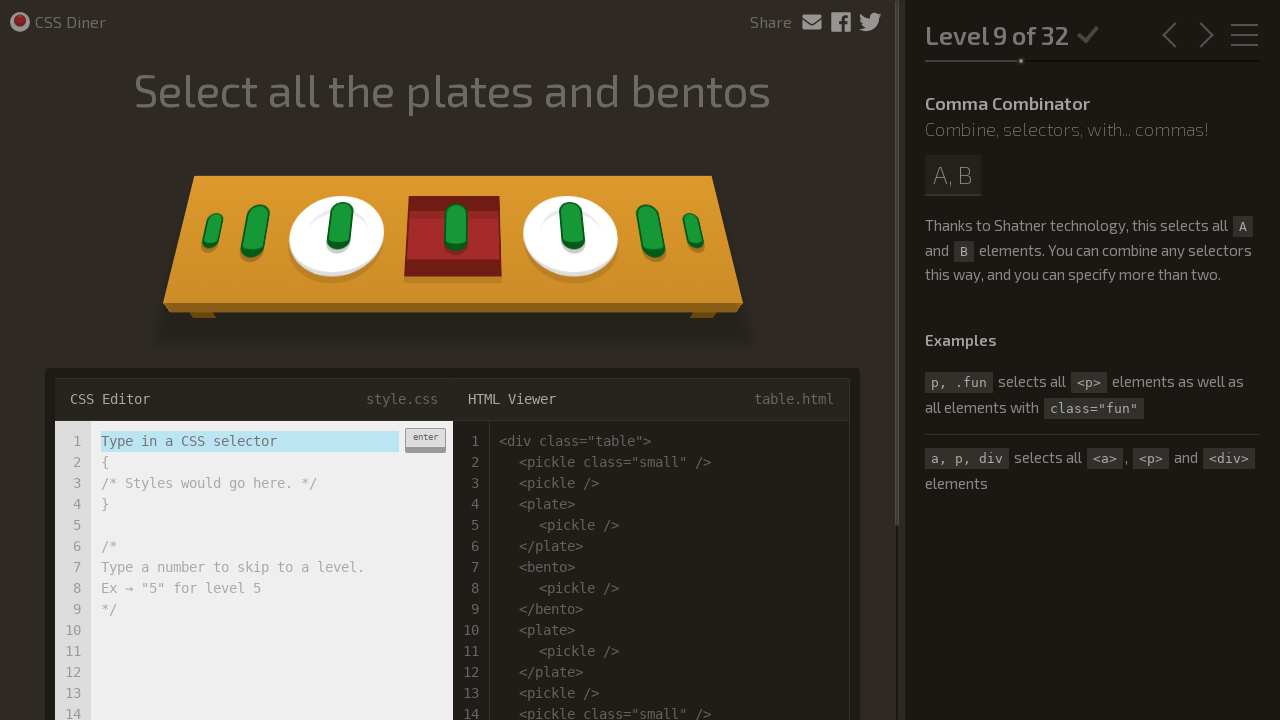

Filled selector input with 'plate, bento'
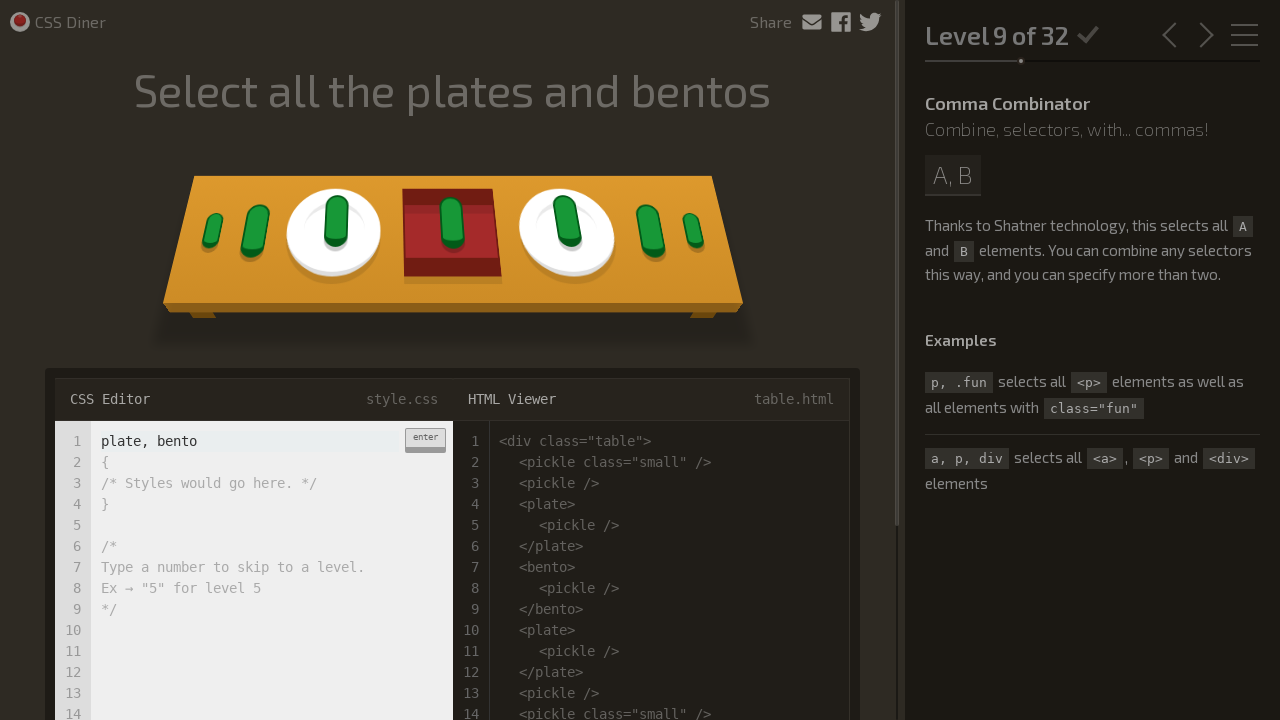

Clicked enter button to submit selector
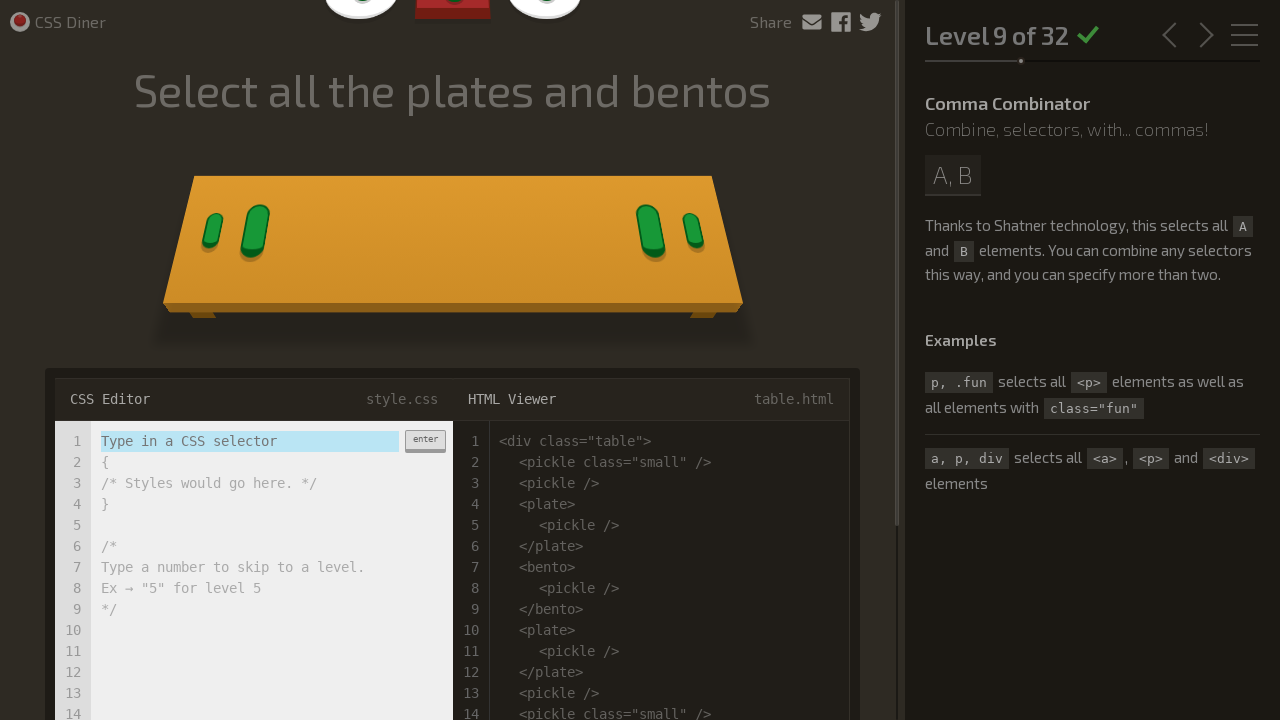

Waited for level to process
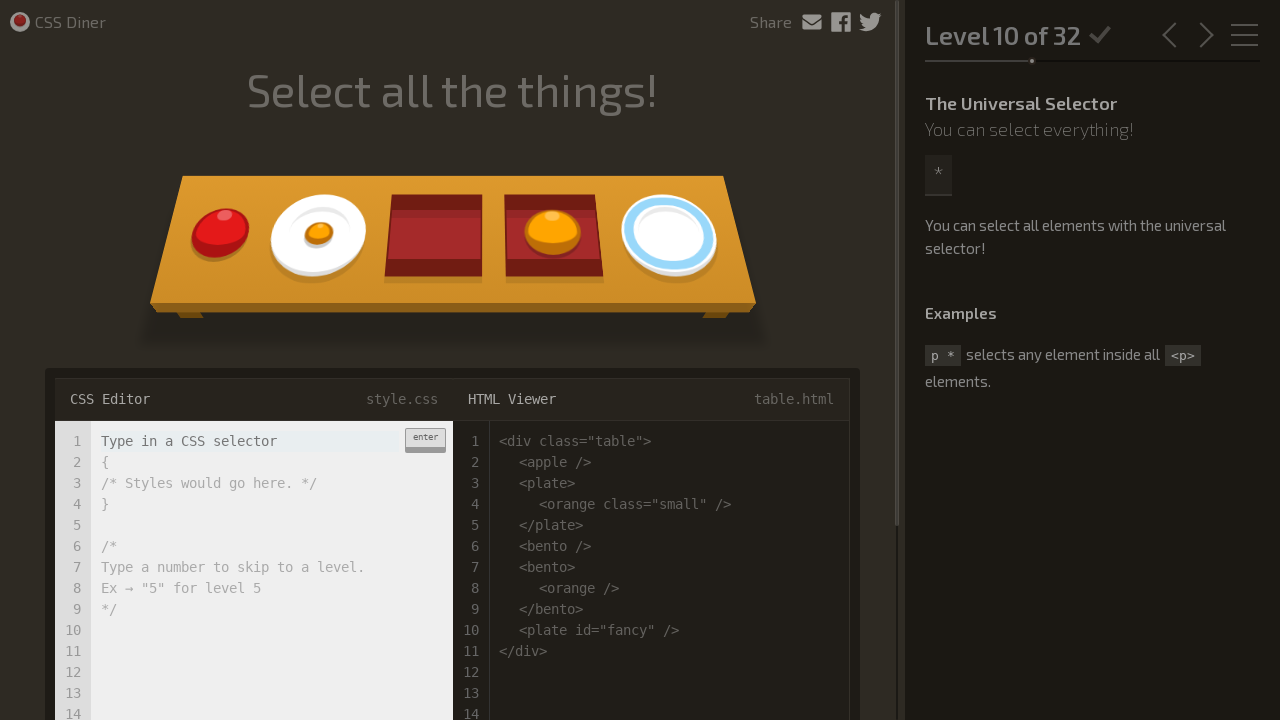

Filled selector input with '*'
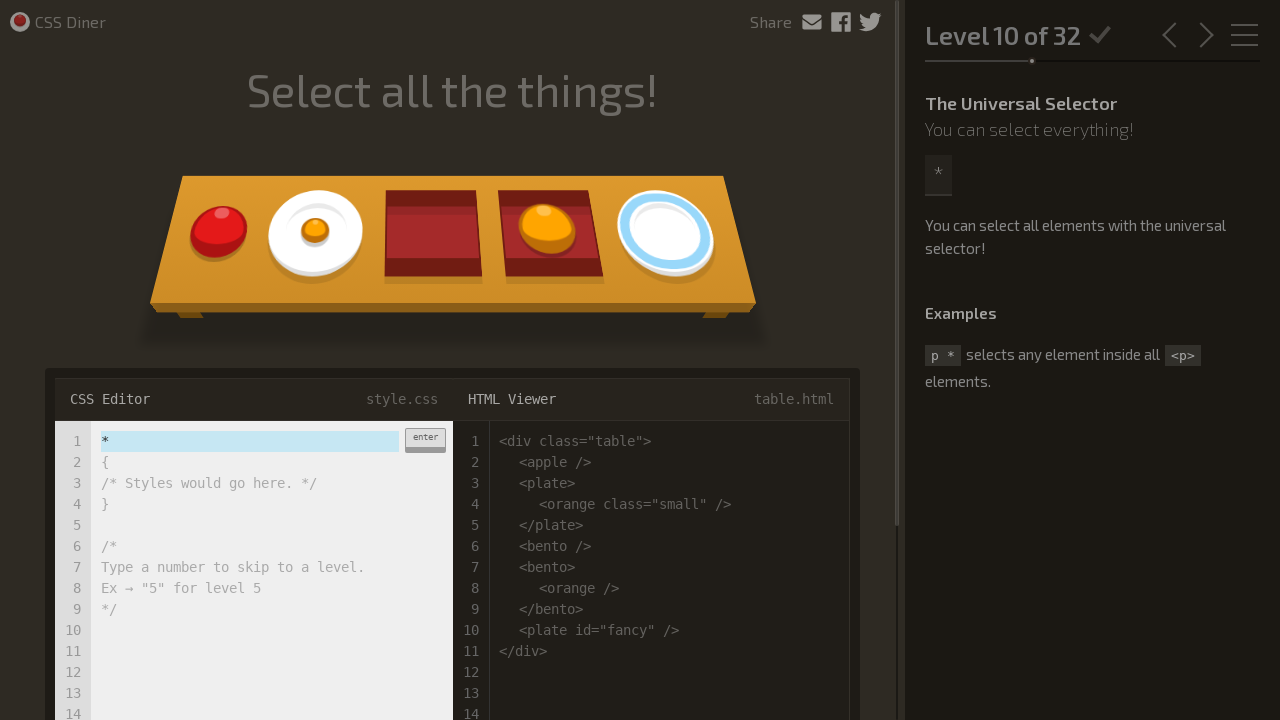

Clicked enter button to submit selector
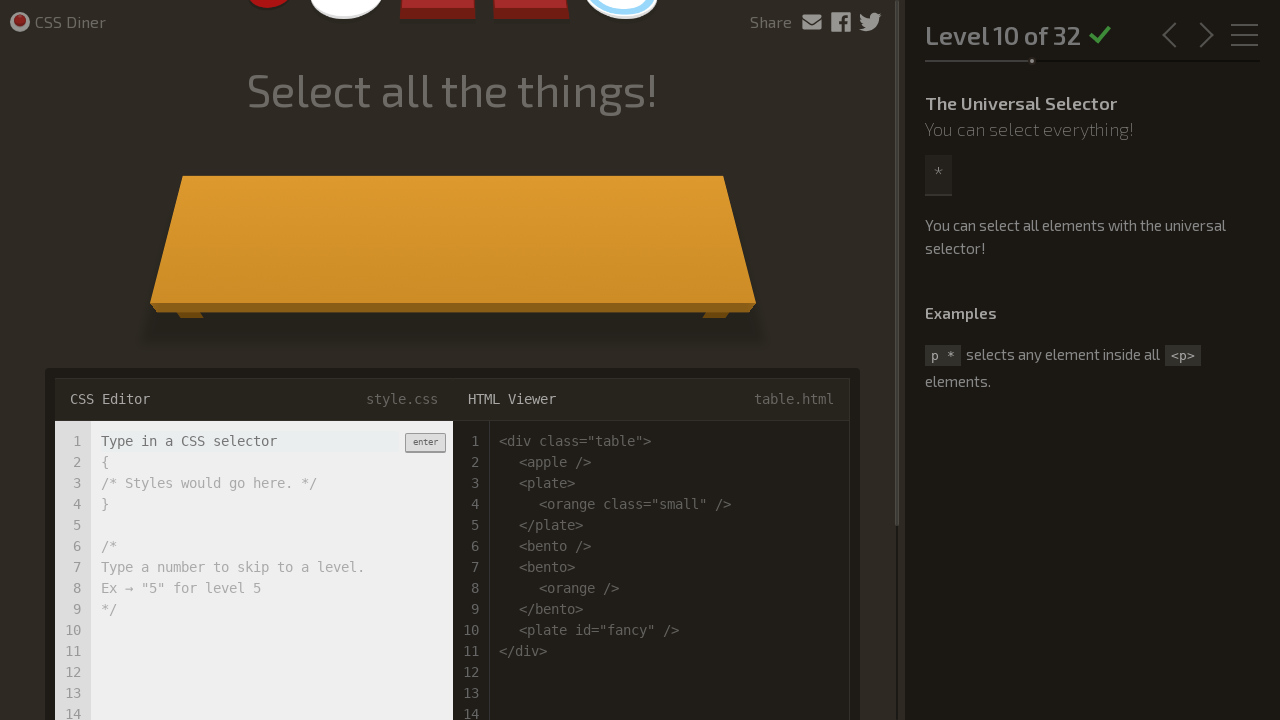

Waited for level to process
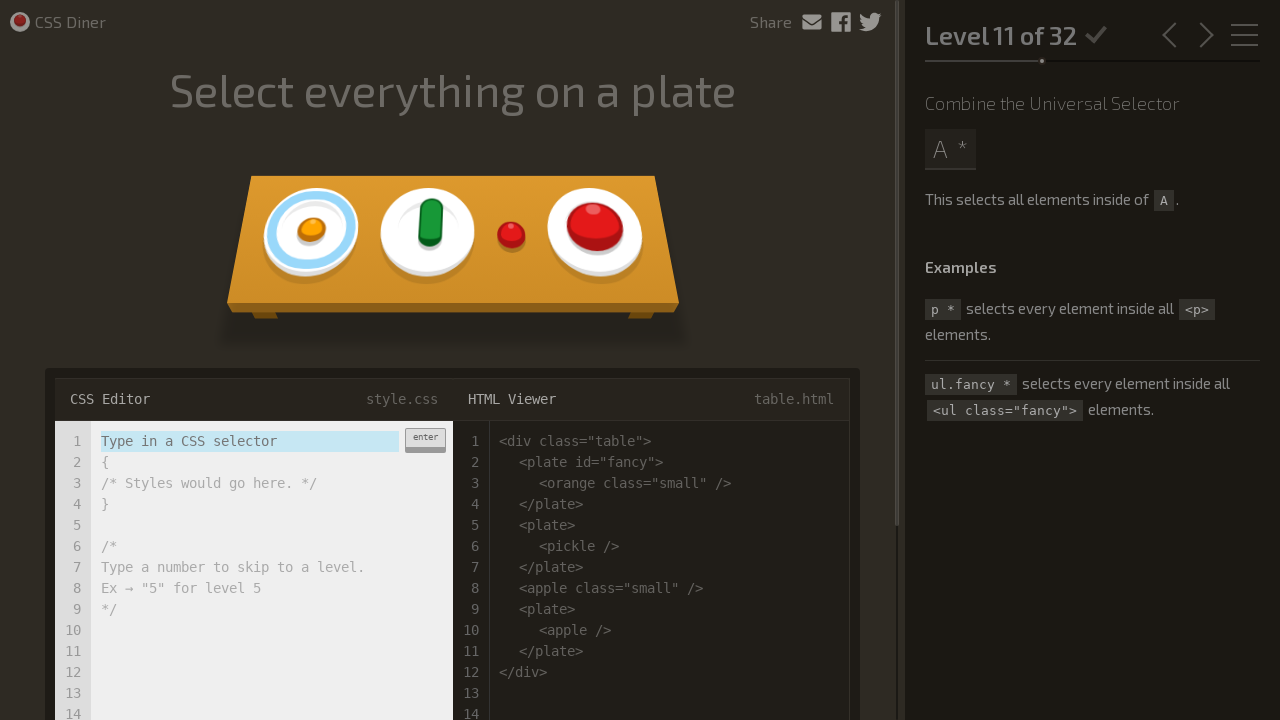

Filled selector input with 'plate *'
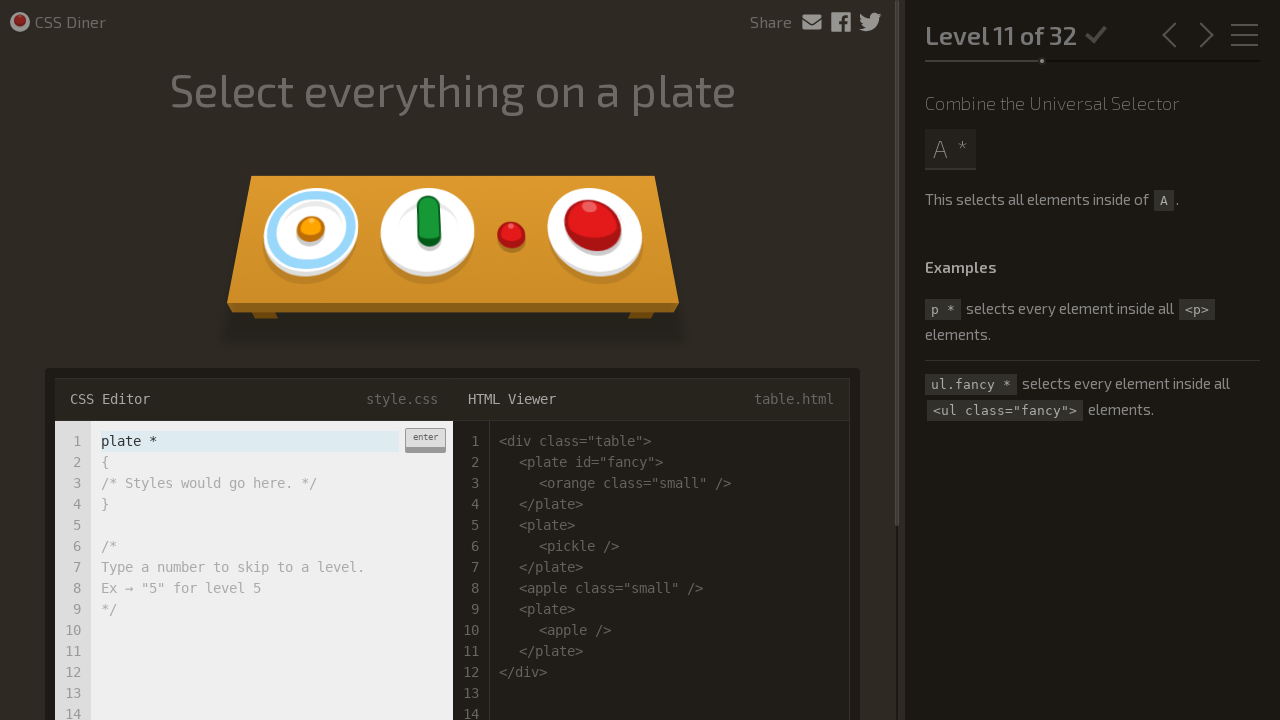

Clicked enter button to submit selector
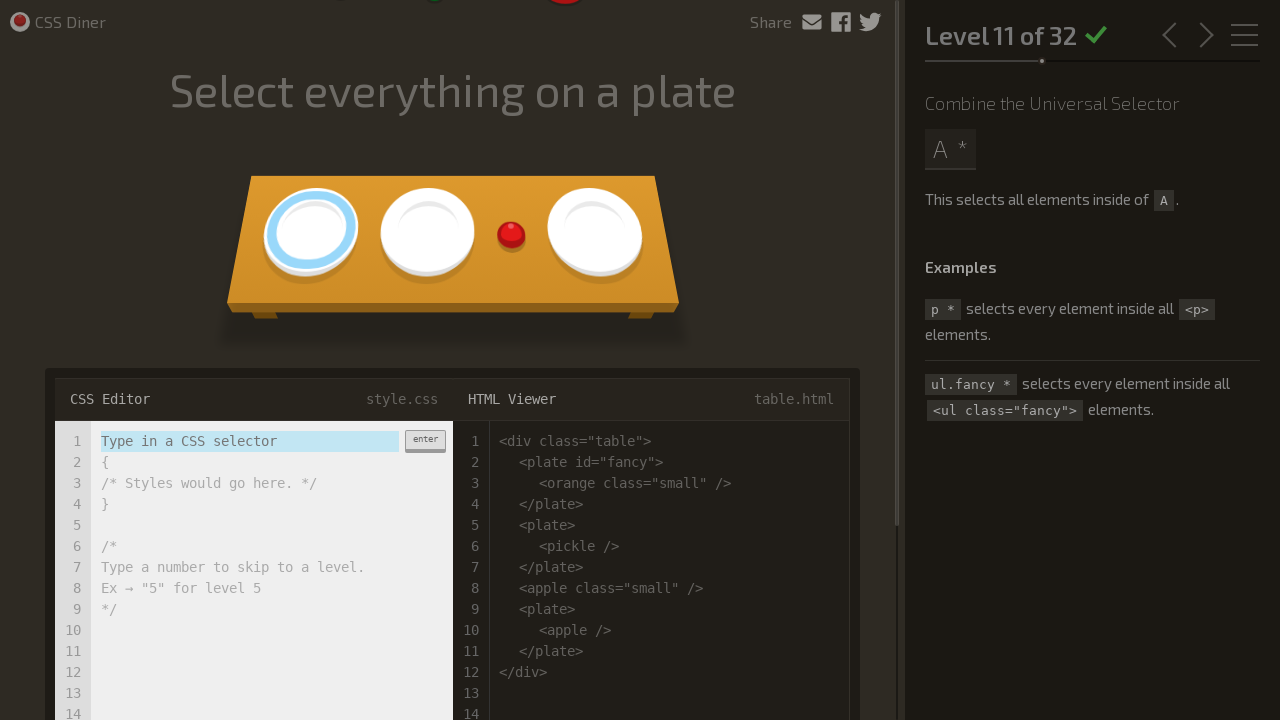

Waited for level to process
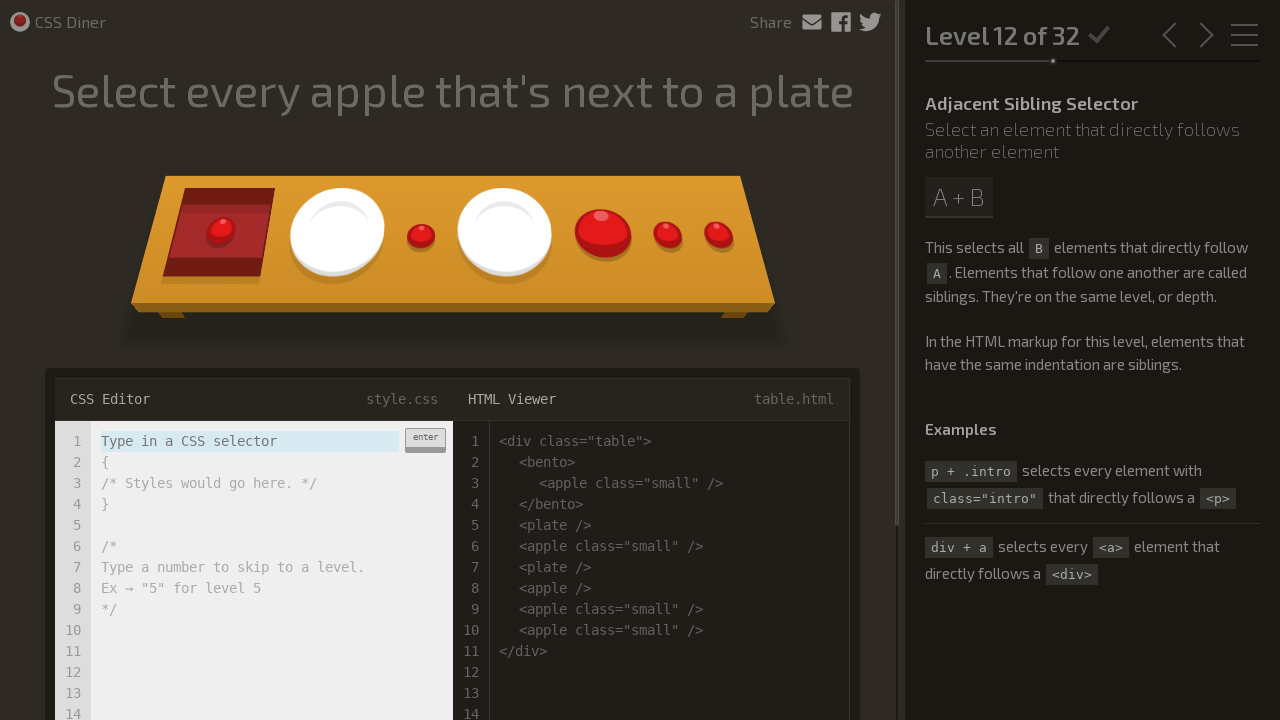

Filled selector input with 'plate + apple'
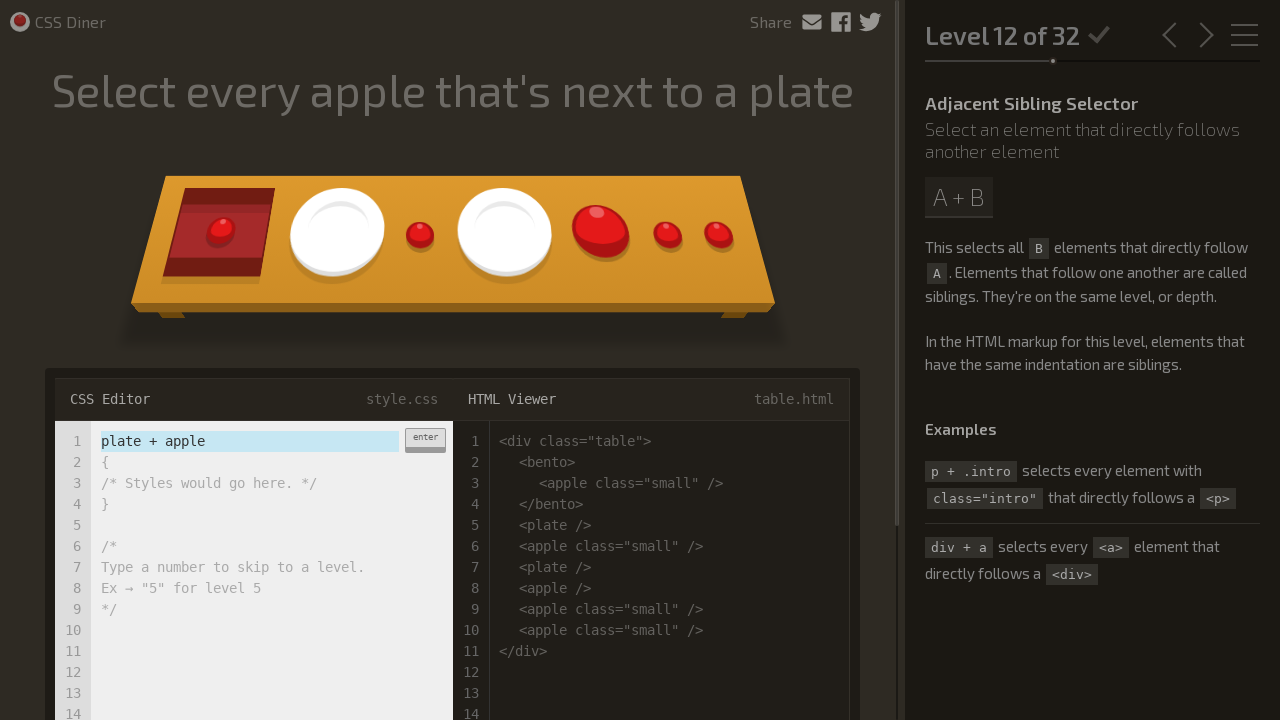

Clicked enter button to submit selector
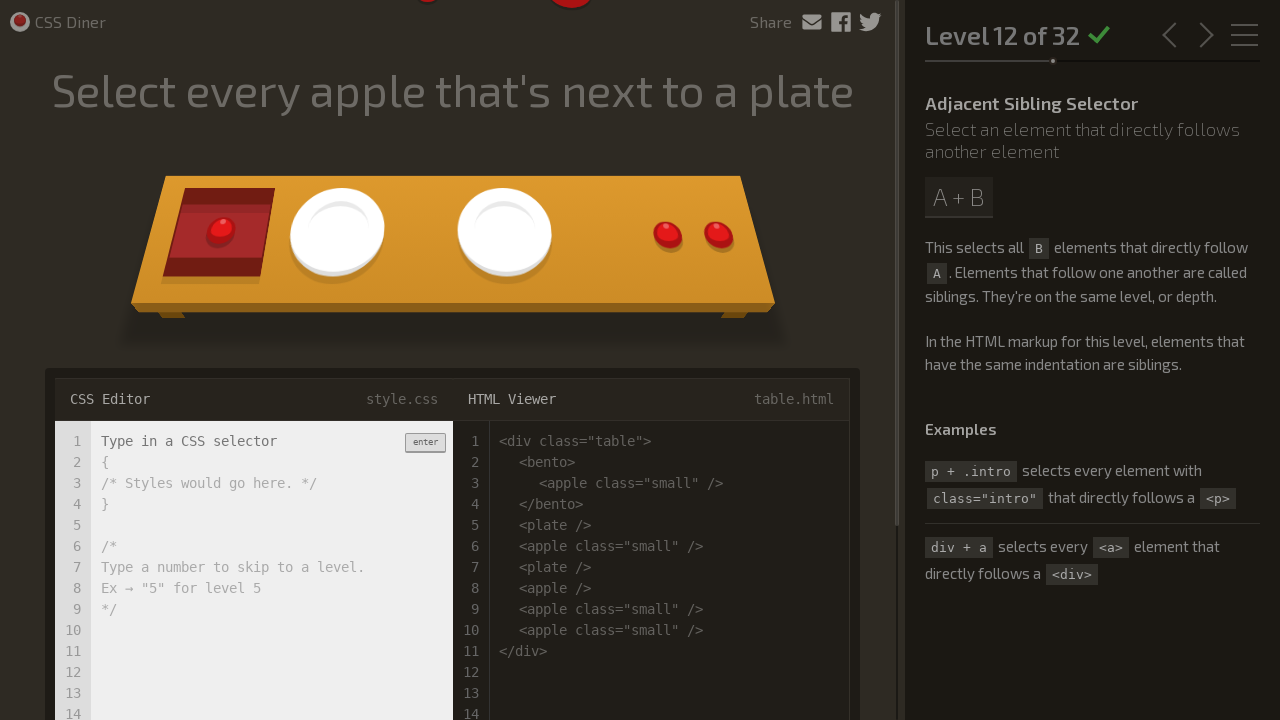

Waited for level to process
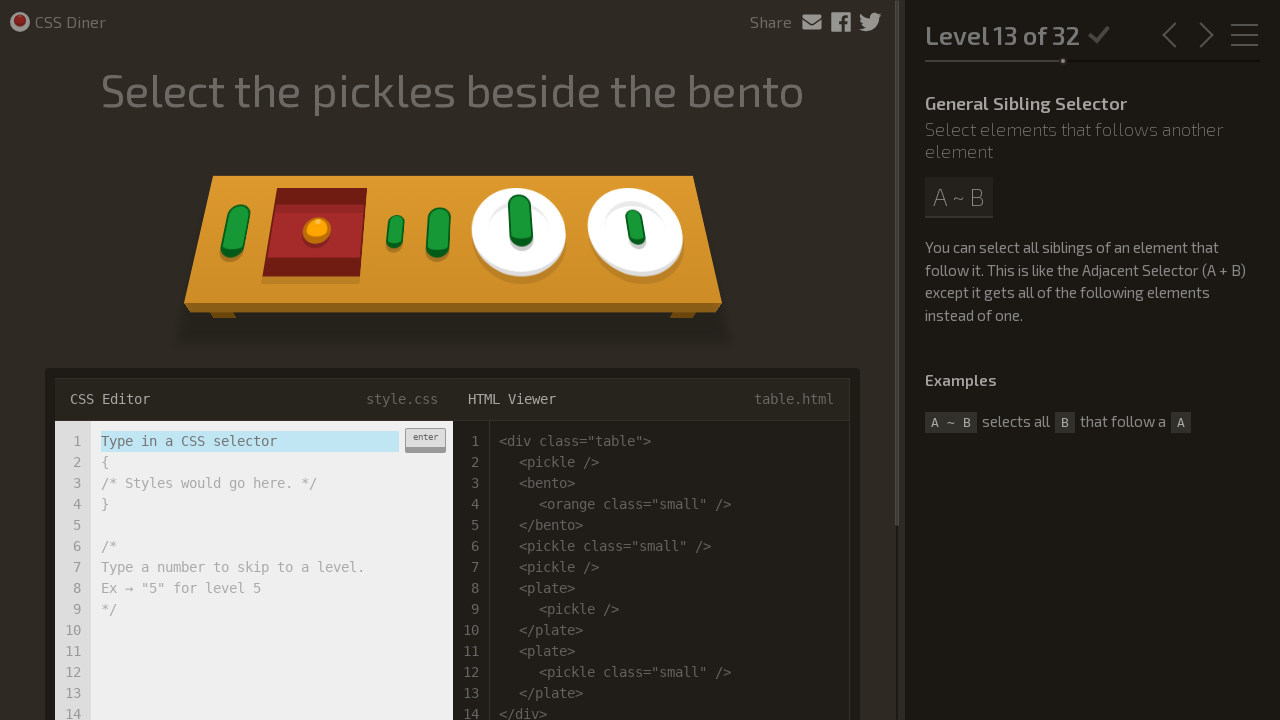

Filled selector input with 'bento + pickle.small, pickle.small + pickle'
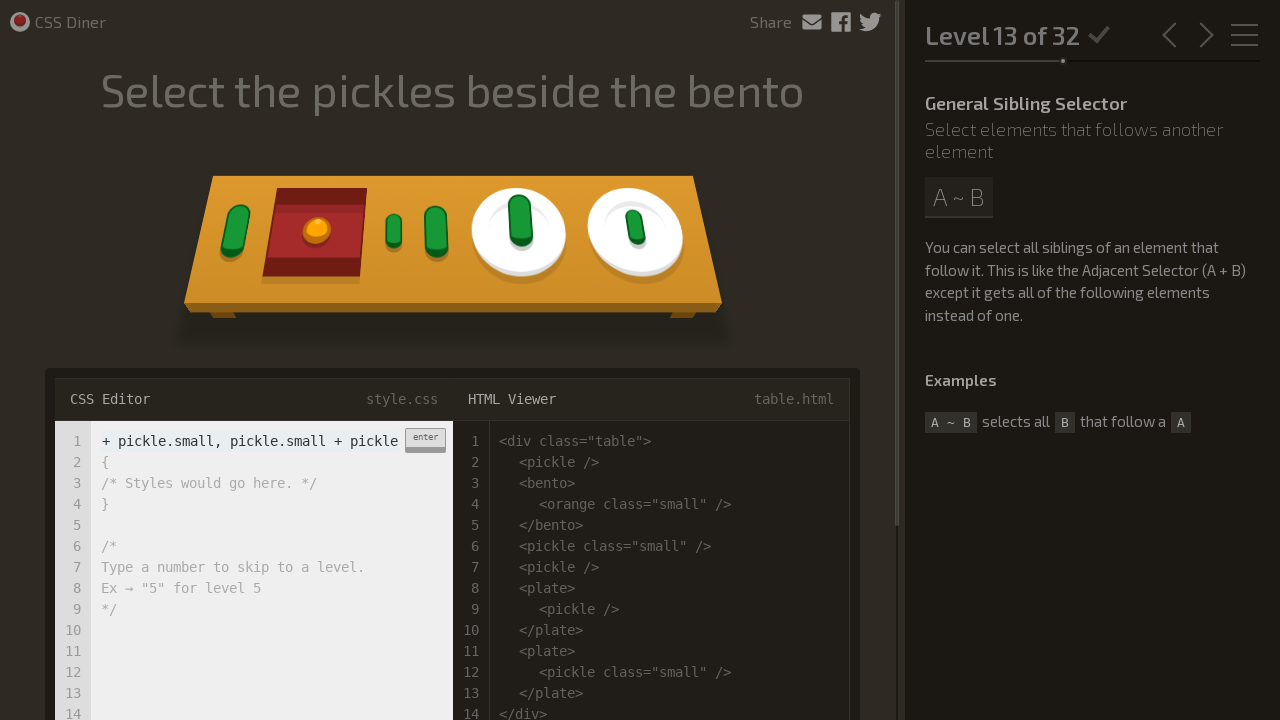

Clicked enter button to submit selector
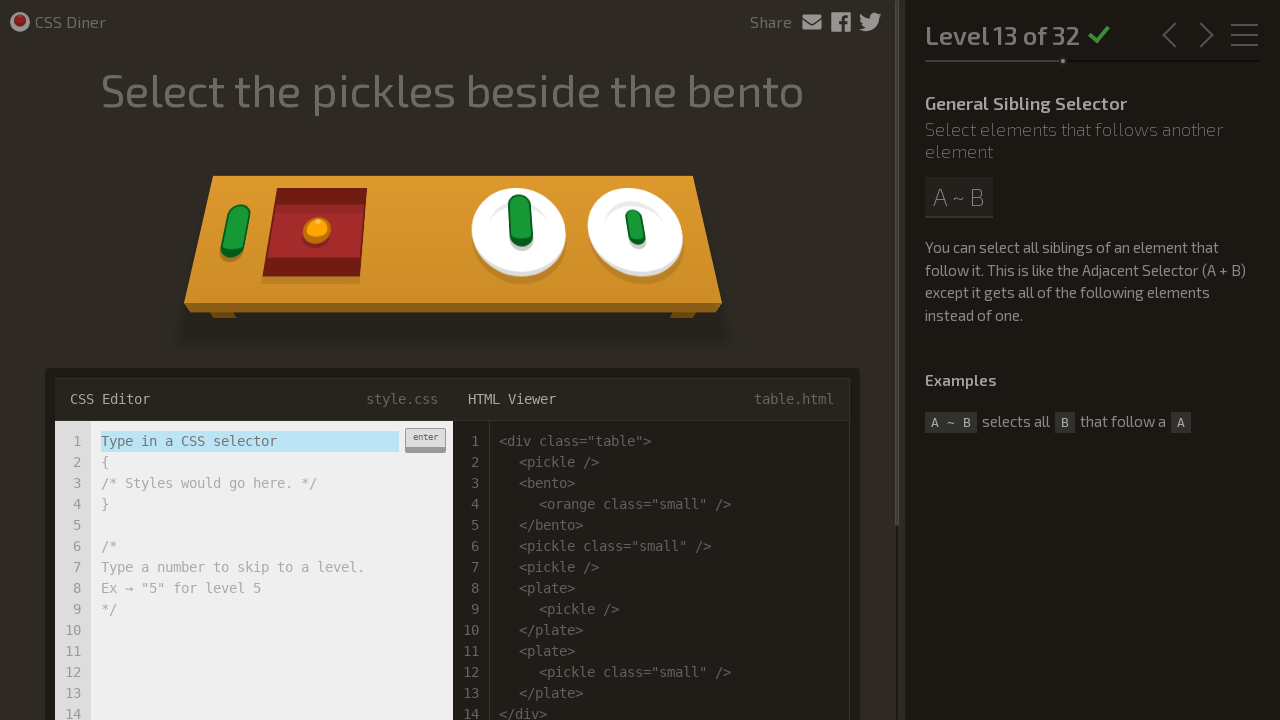

Waited for level to process
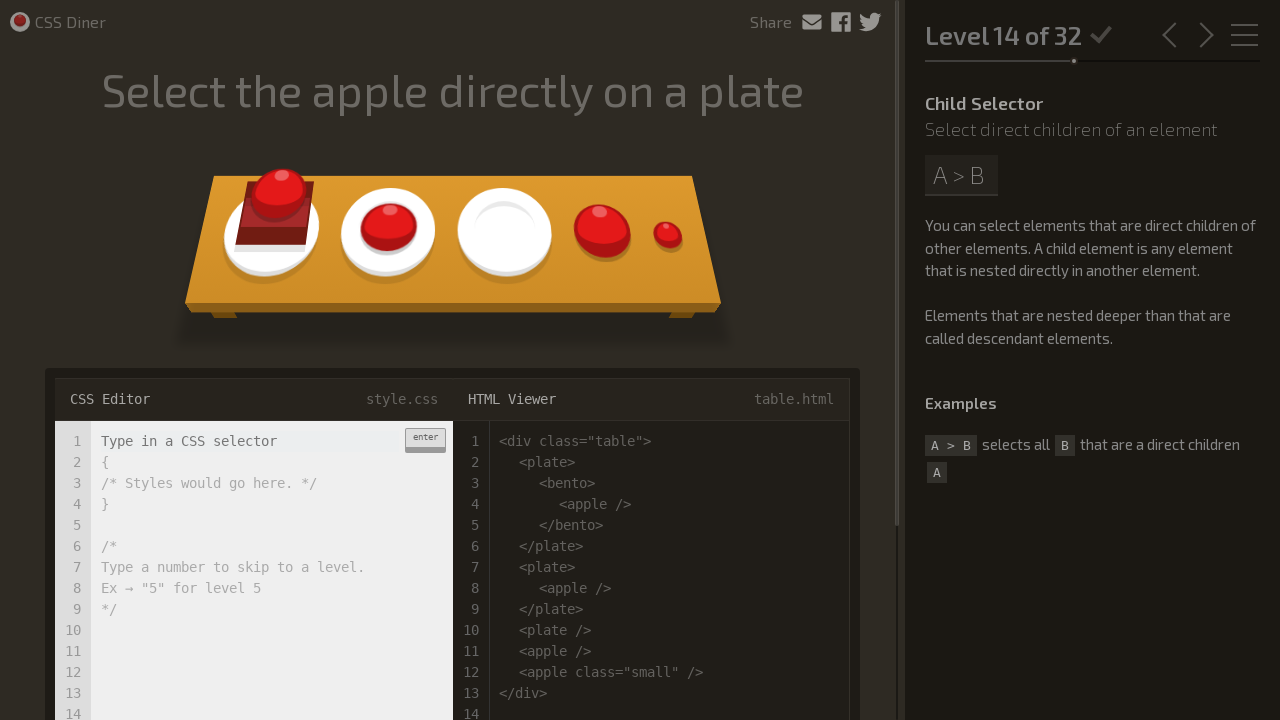

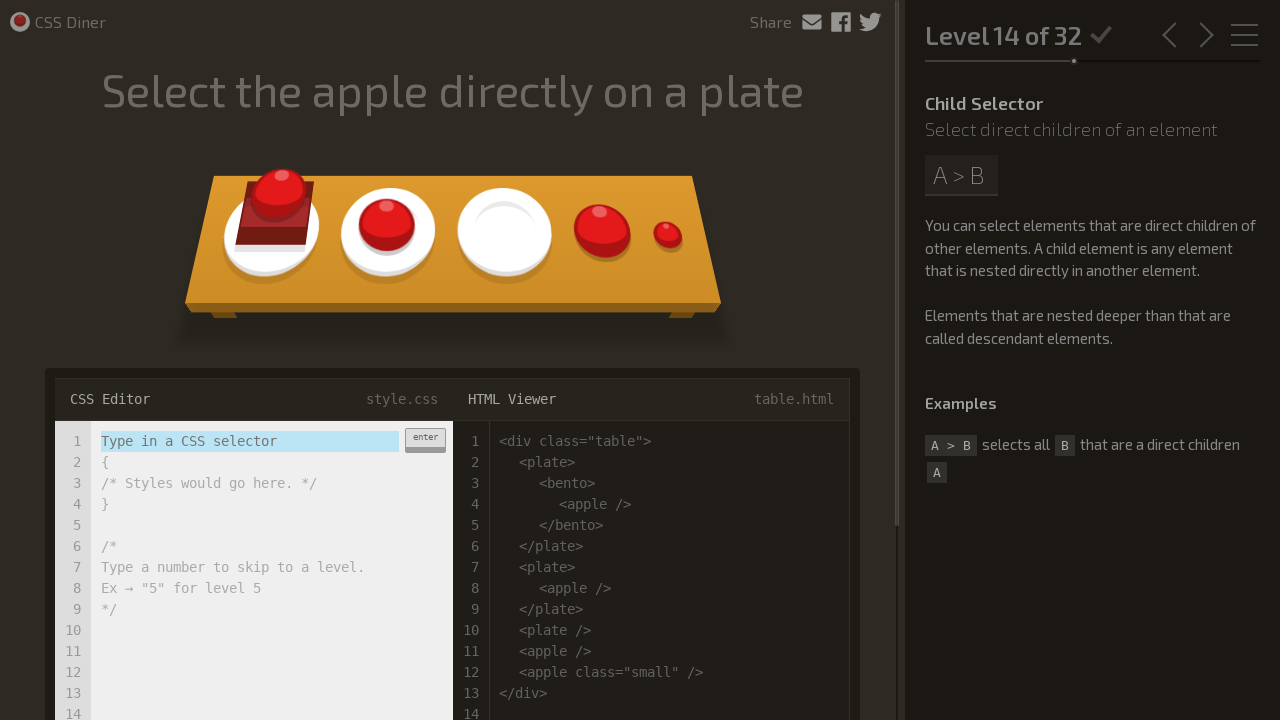